Tests various checkbox selection patterns on a practice automation site, including selecting individual checkboxes, selecting all, and selecting specific subsets of checkboxes

Starting URL: https://testautomationpractice.blogspot.com/

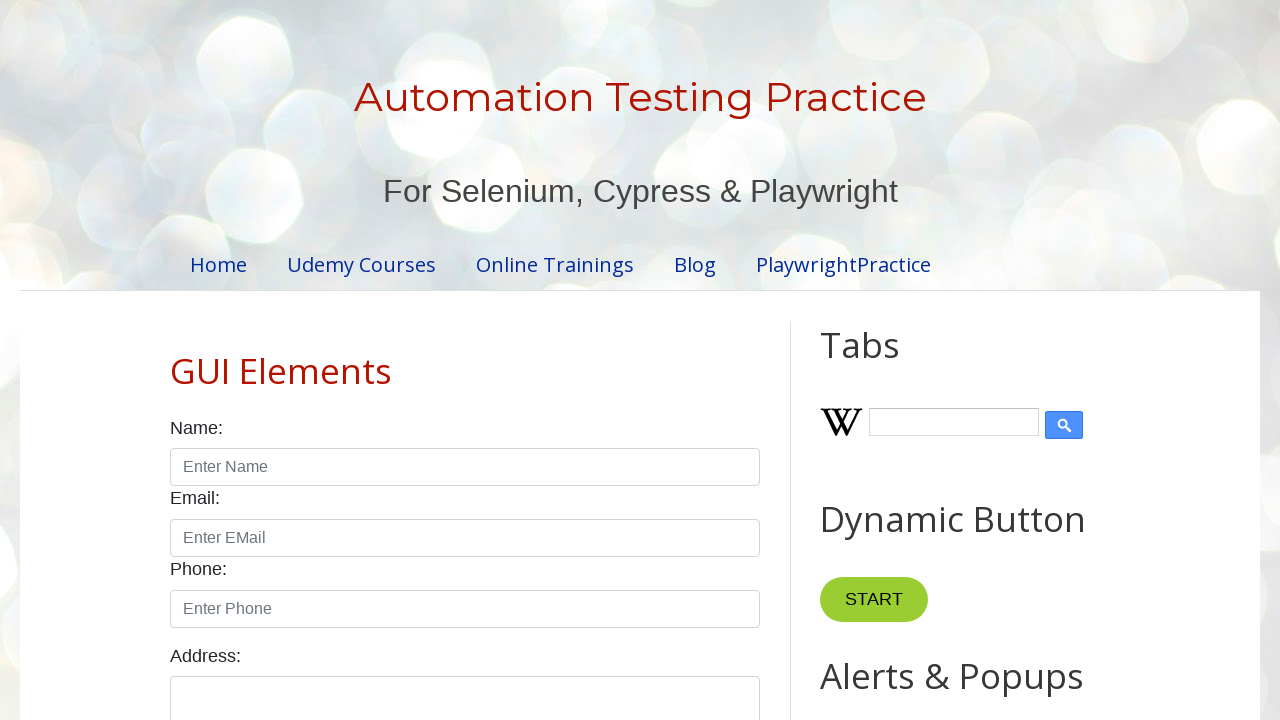

Scrolled down 430px to reach checkbox section
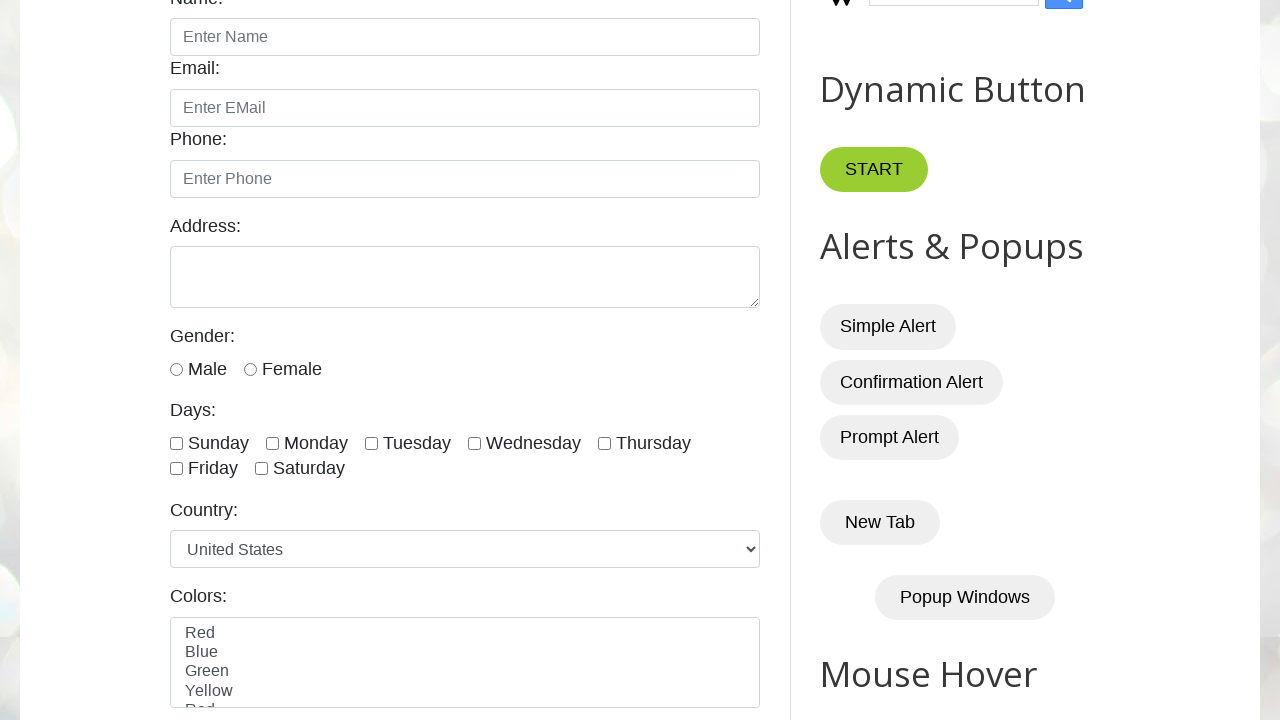

Clicked Sunday checkbox at (176, 443) on input#sunday
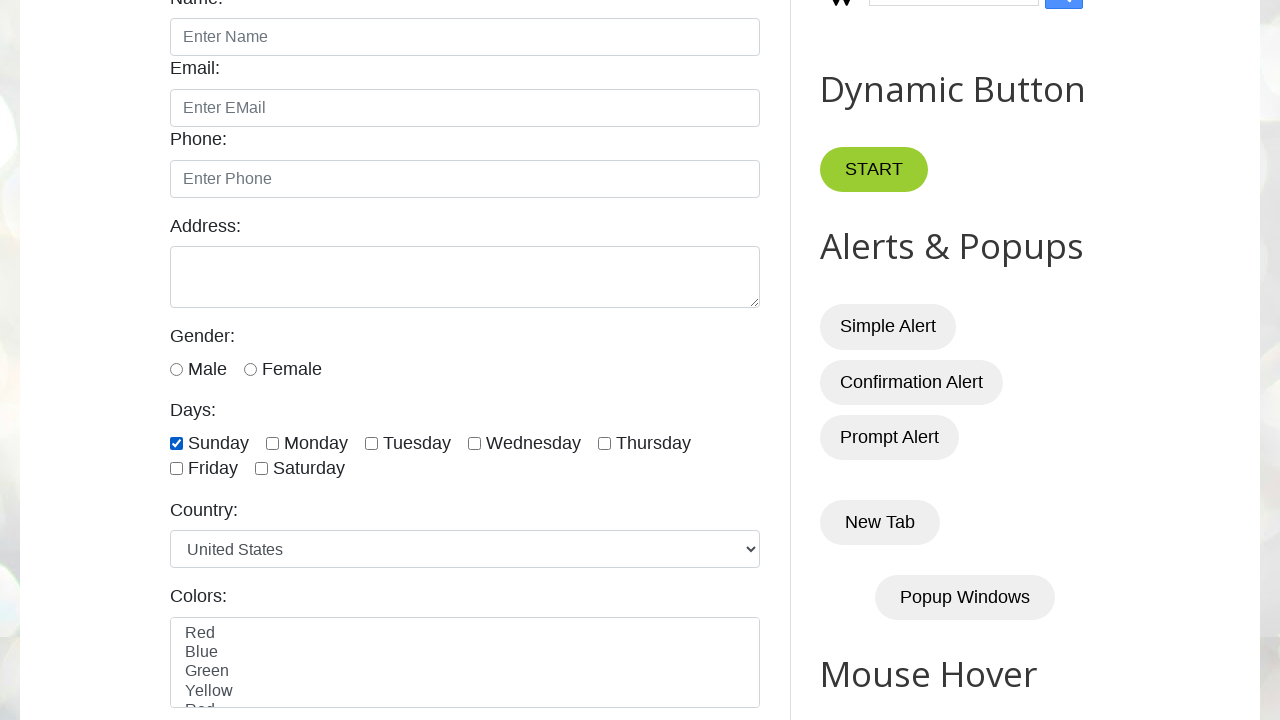

Waited 2 seconds after selecting Sunday
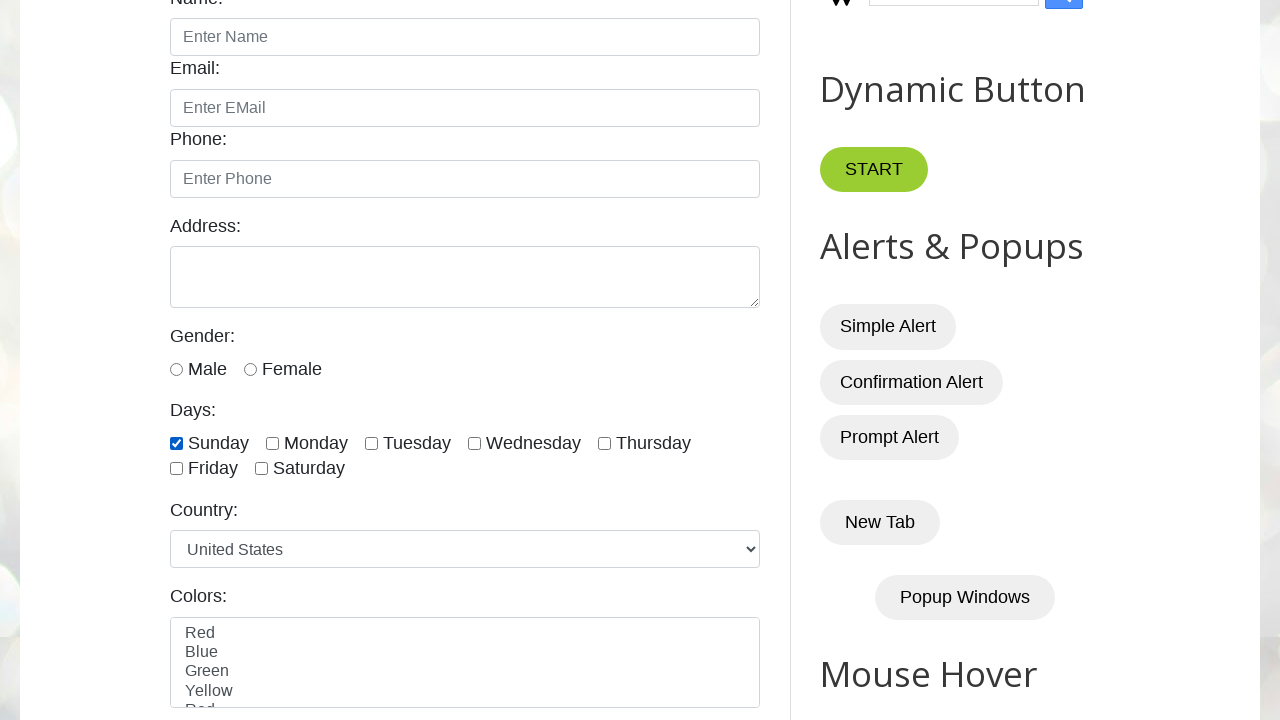

Located all checkbox elements
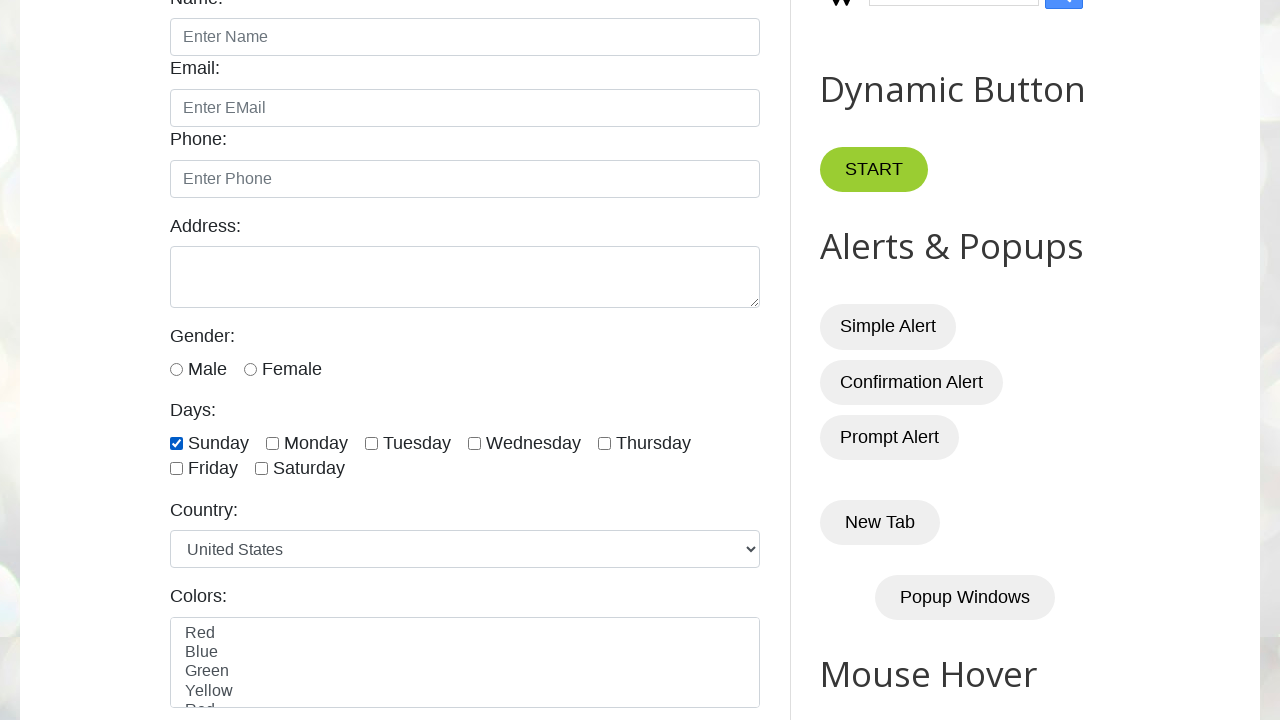

Found 7 checkboxes total
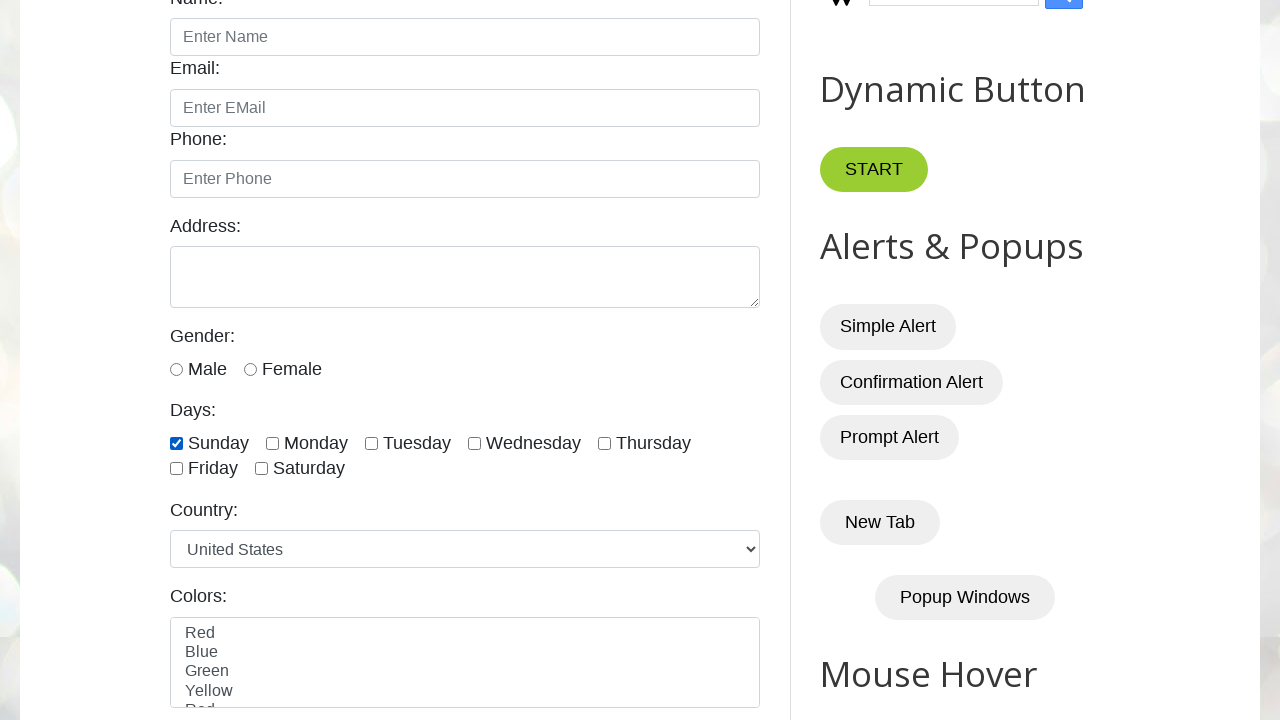

Clicked checkbox 1 of 7 at (176, 443) on input.form-check-input[type='checkbox'] >> nth=0
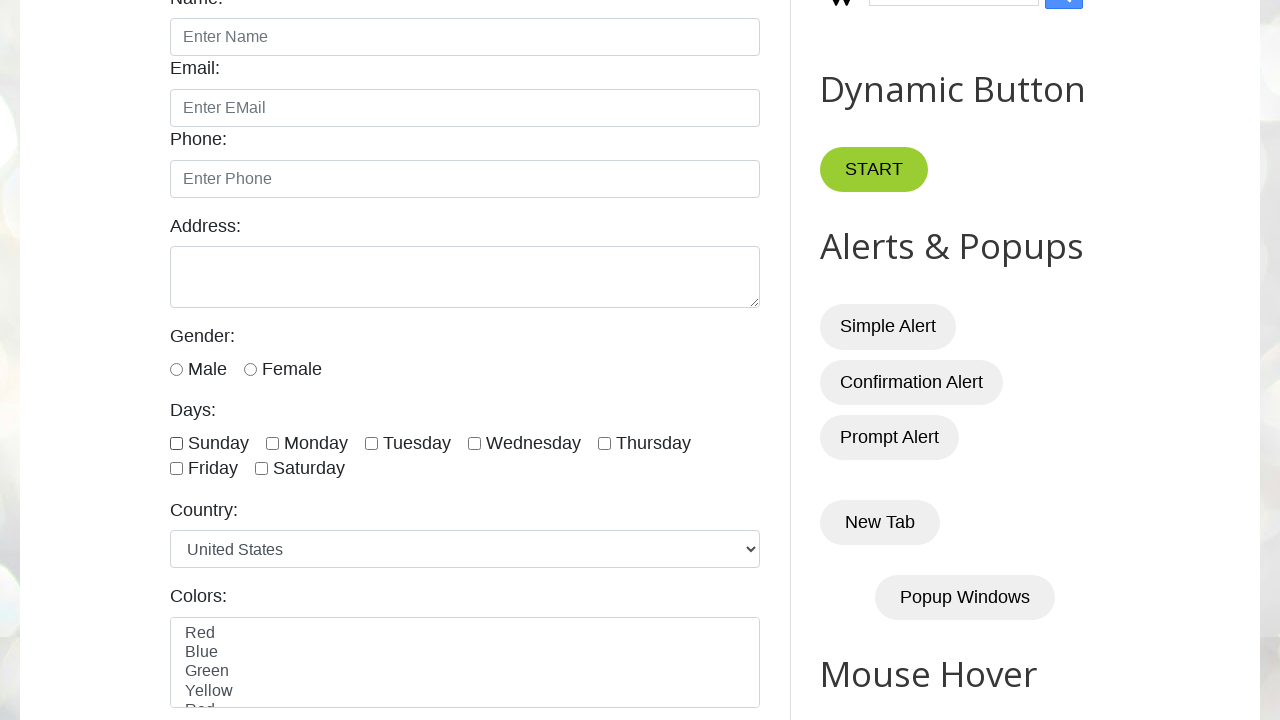

Clicked checkbox 2 of 7 at (272, 443) on input.form-check-input[type='checkbox'] >> nth=1
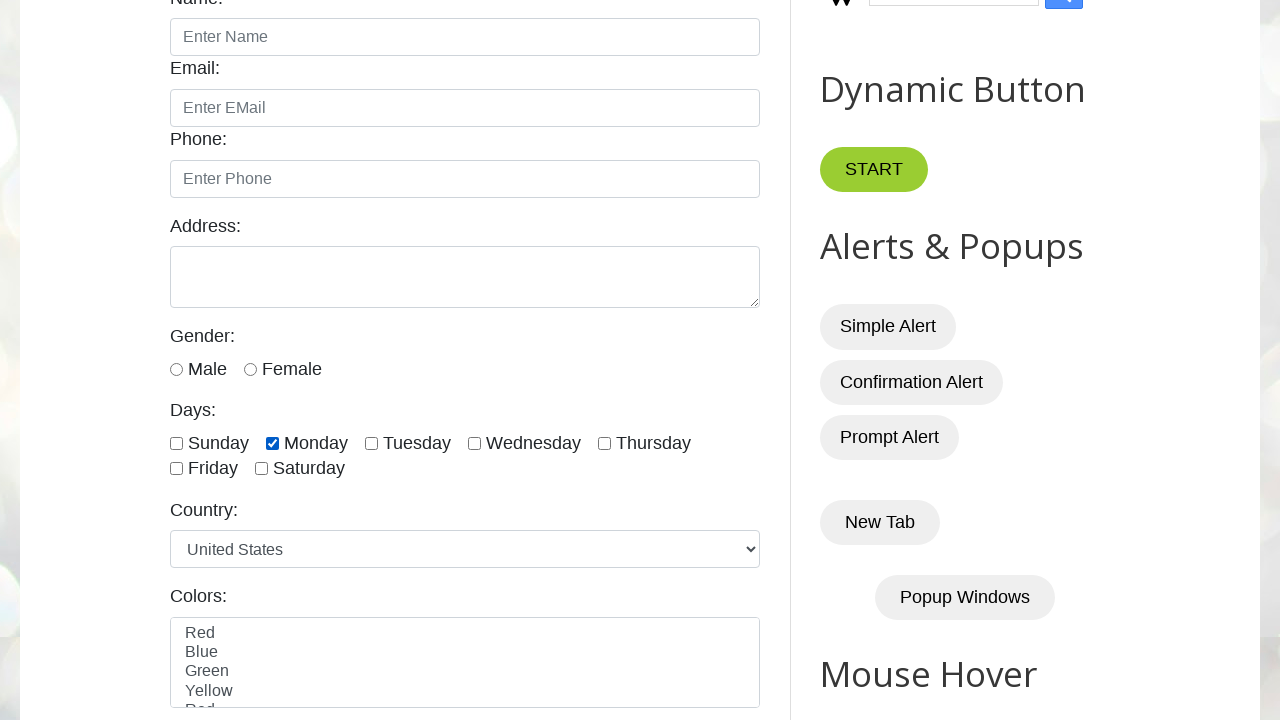

Clicked checkbox 3 of 7 at (372, 443) on input.form-check-input[type='checkbox'] >> nth=2
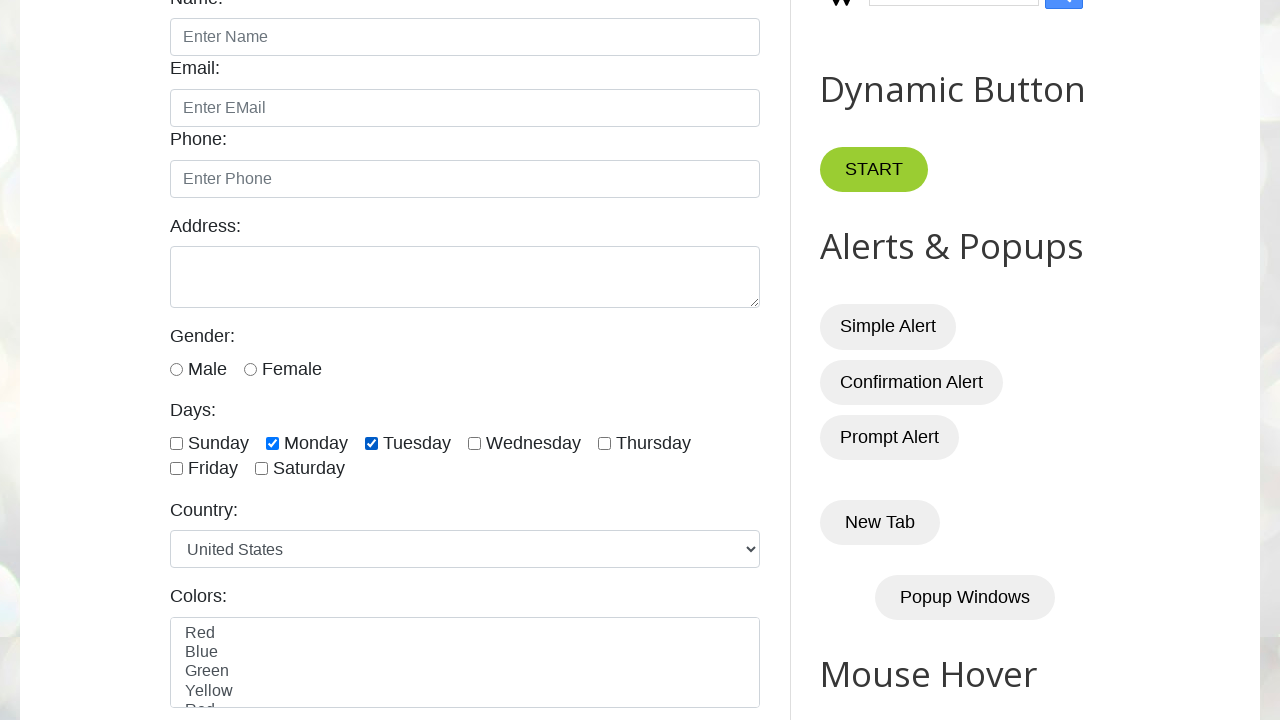

Clicked checkbox 4 of 7 at (474, 443) on input.form-check-input[type='checkbox'] >> nth=3
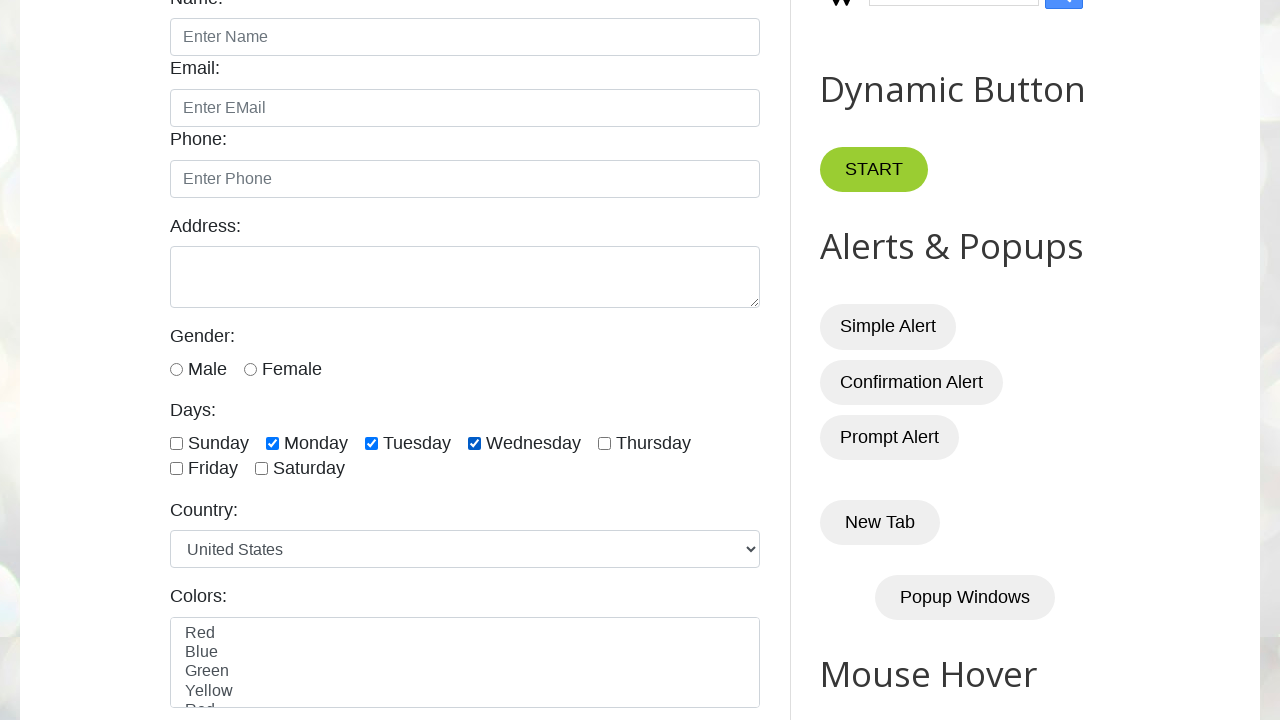

Clicked checkbox 5 of 7 at (604, 443) on input.form-check-input[type='checkbox'] >> nth=4
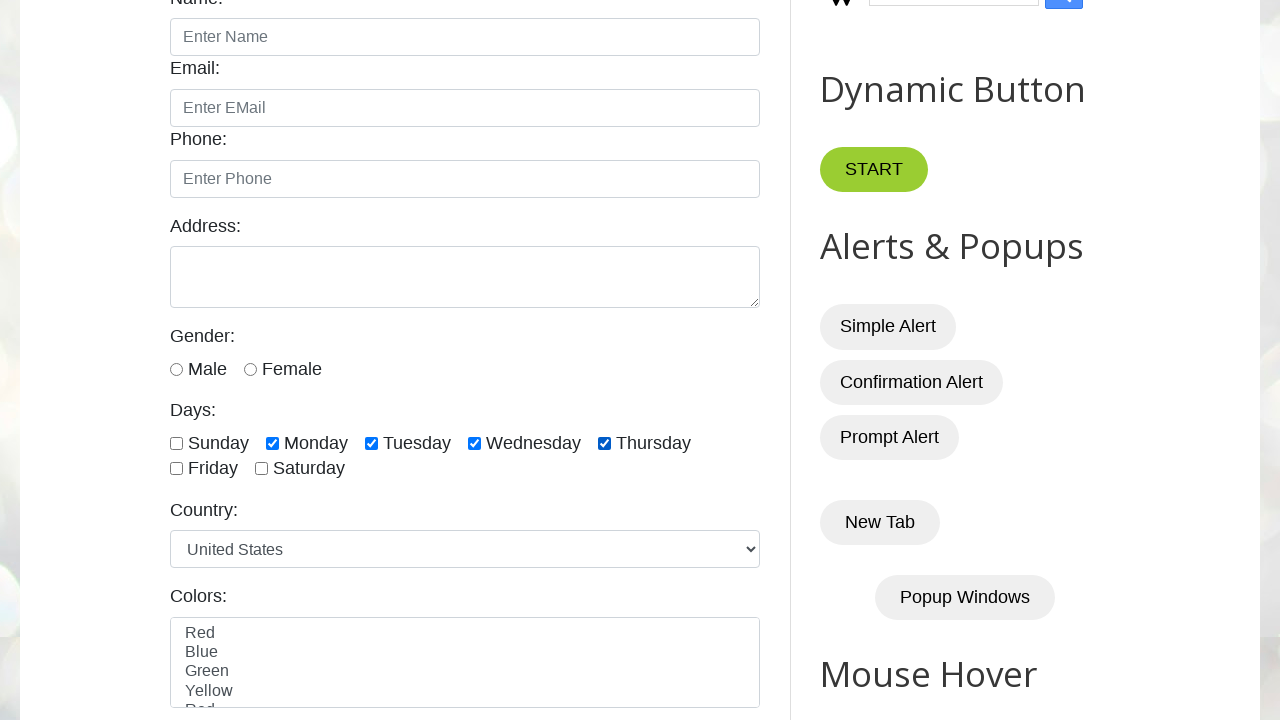

Clicked checkbox 6 of 7 at (176, 469) on input.form-check-input[type='checkbox'] >> nth=5
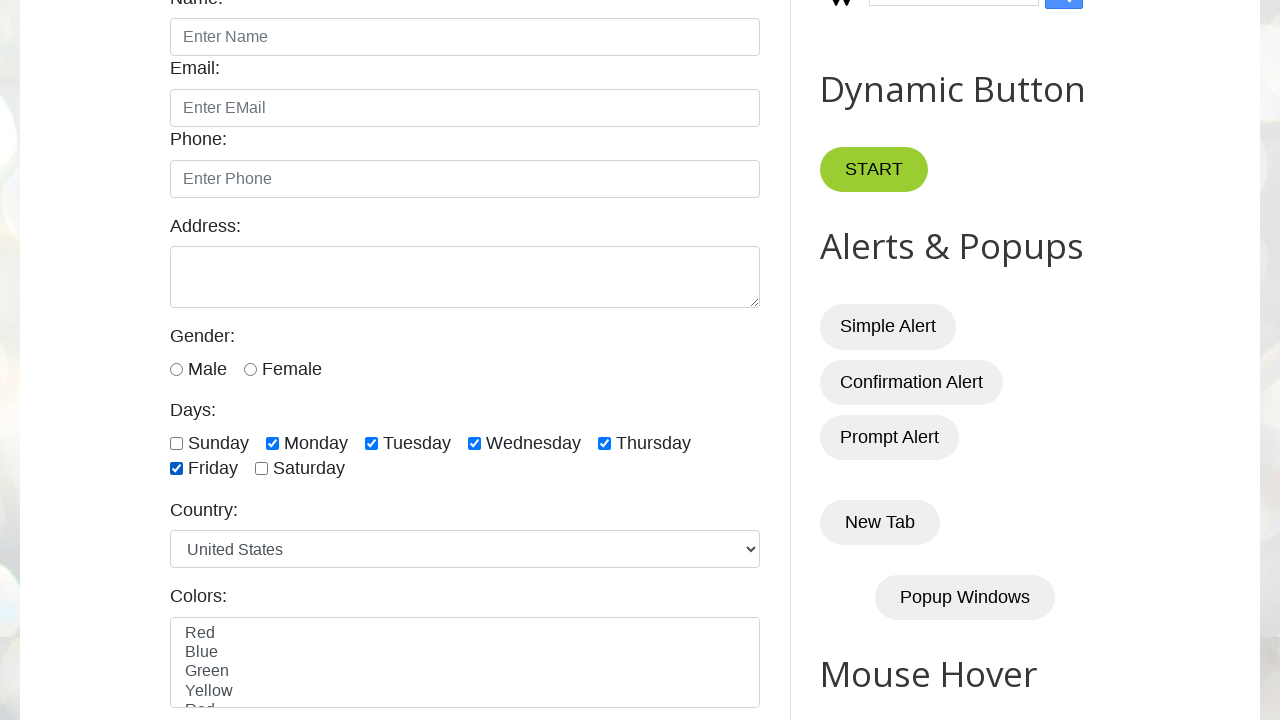

Clicked checkbox 7 of 7 at (262, 469) on input.form-check-input[type='checkbox'] >> nth=6
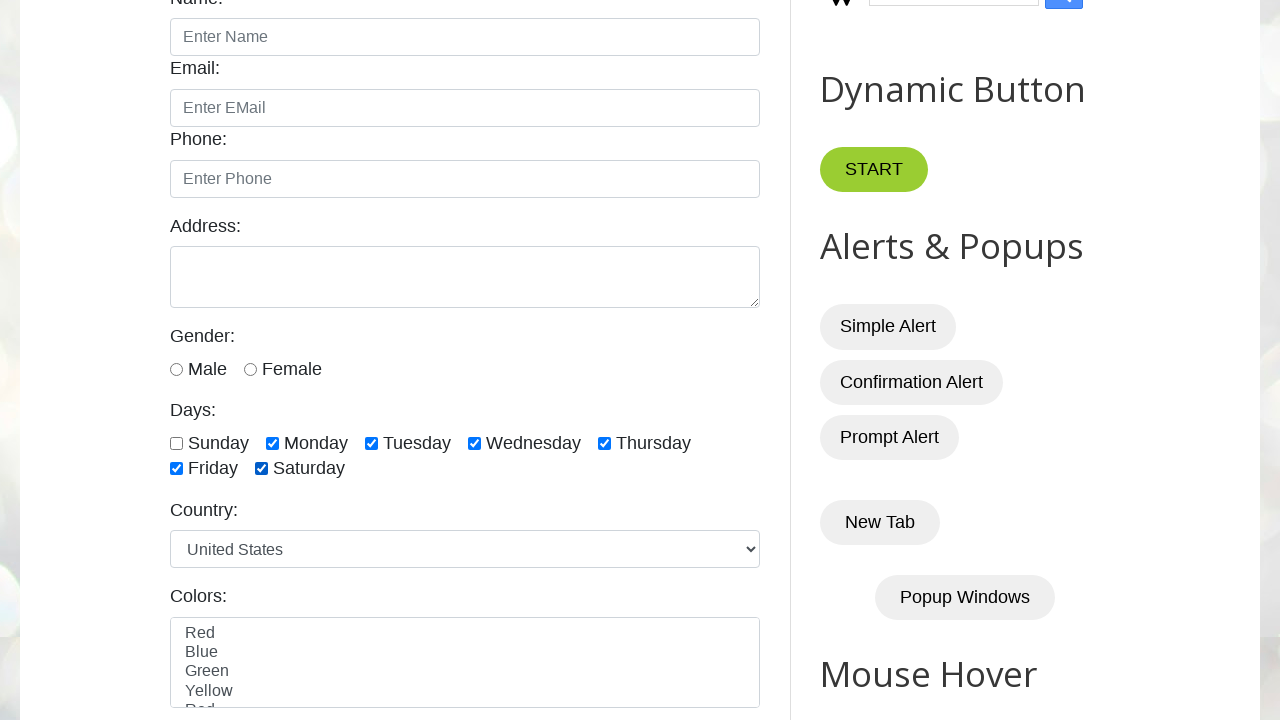

Waited 2 seconds after selecting all checkboxes
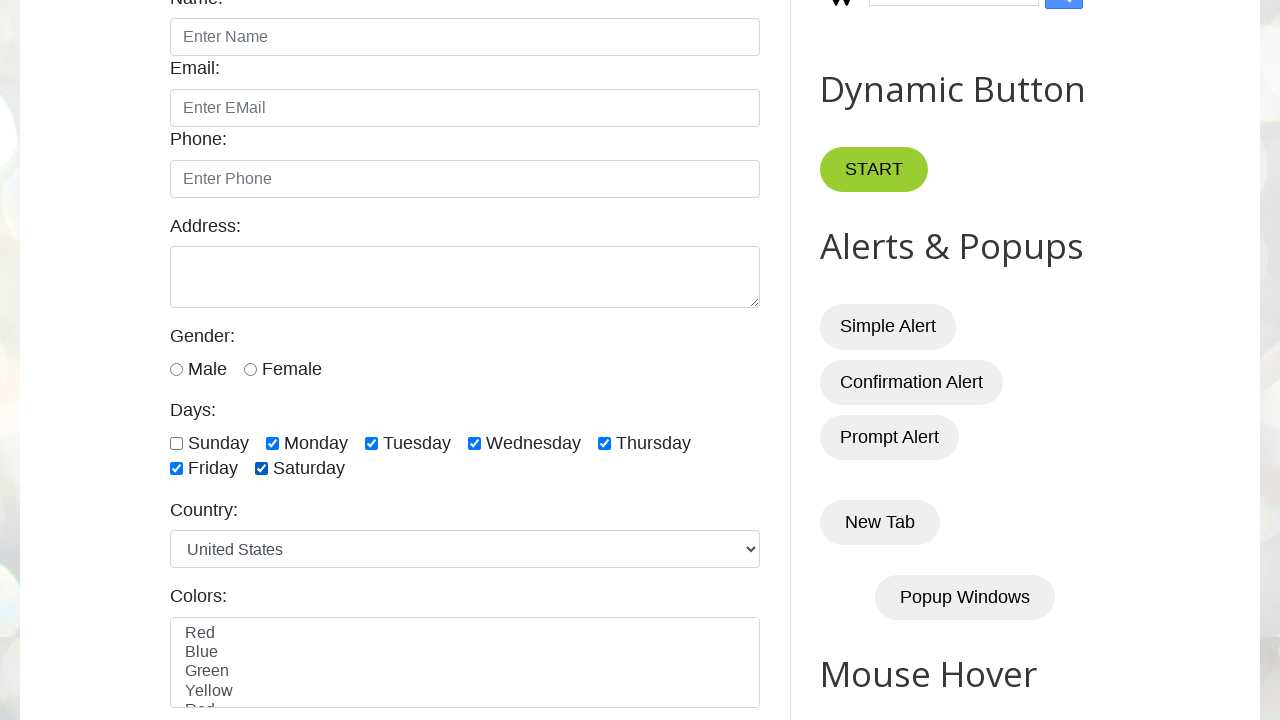

Unchecked checkbox 1 of 7 at (176, 443) on input.form-check-input[type='checkbox'] >> nth=0
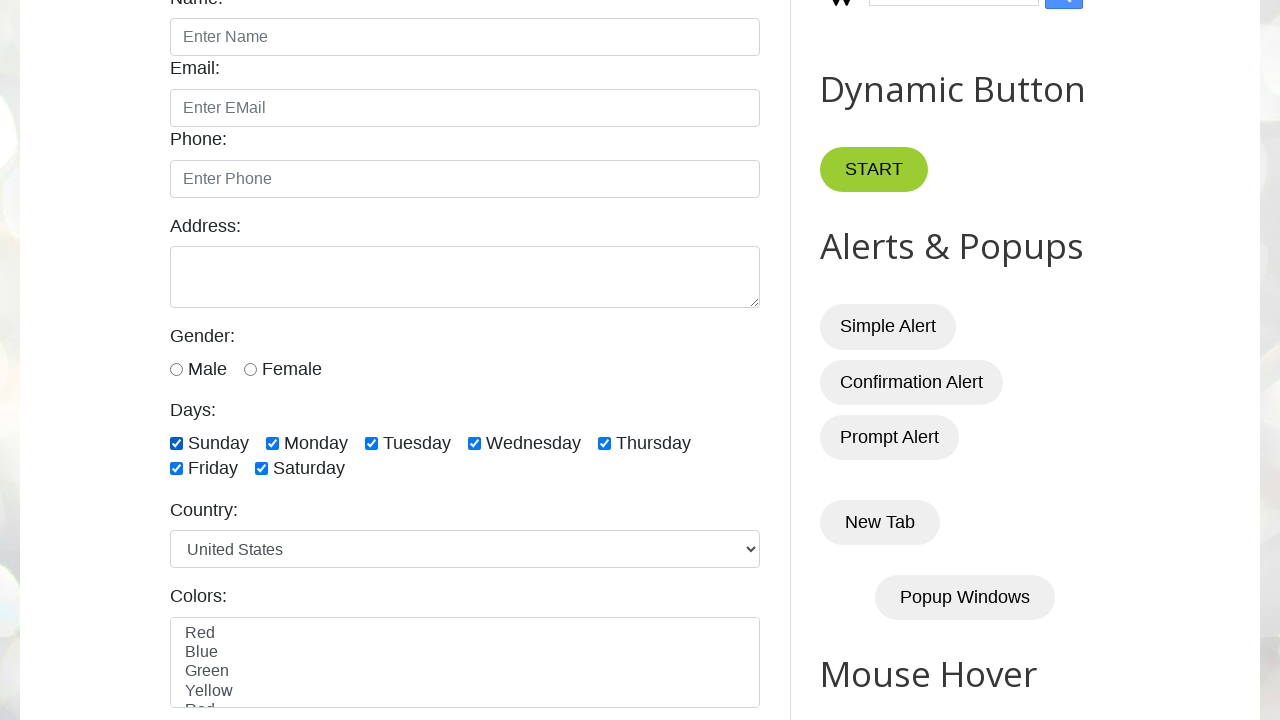

Unchecked checkbox 2 of 7 at (272, 443) on input.form-check-input[type='checkbox'] >> nth=1
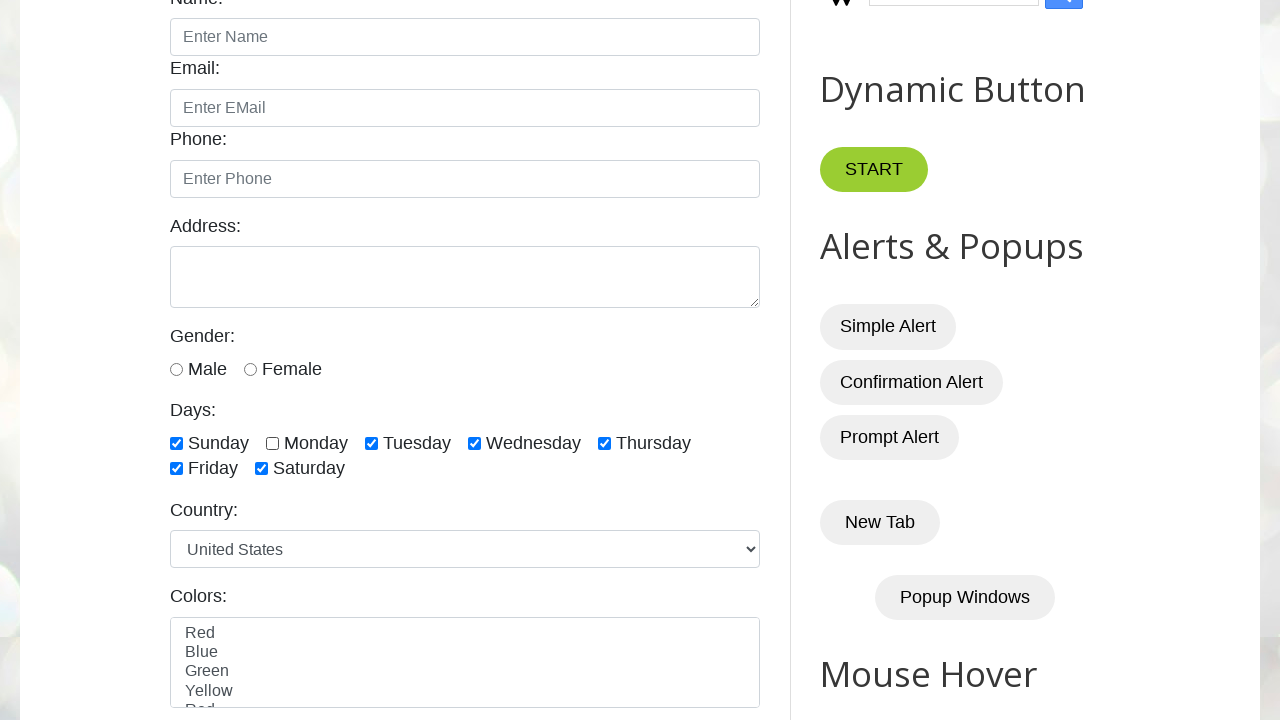

Unchecked checkbox 3 of 7 at (372, 443) on input.form-check-input[type='checkbox'] >> nth=2
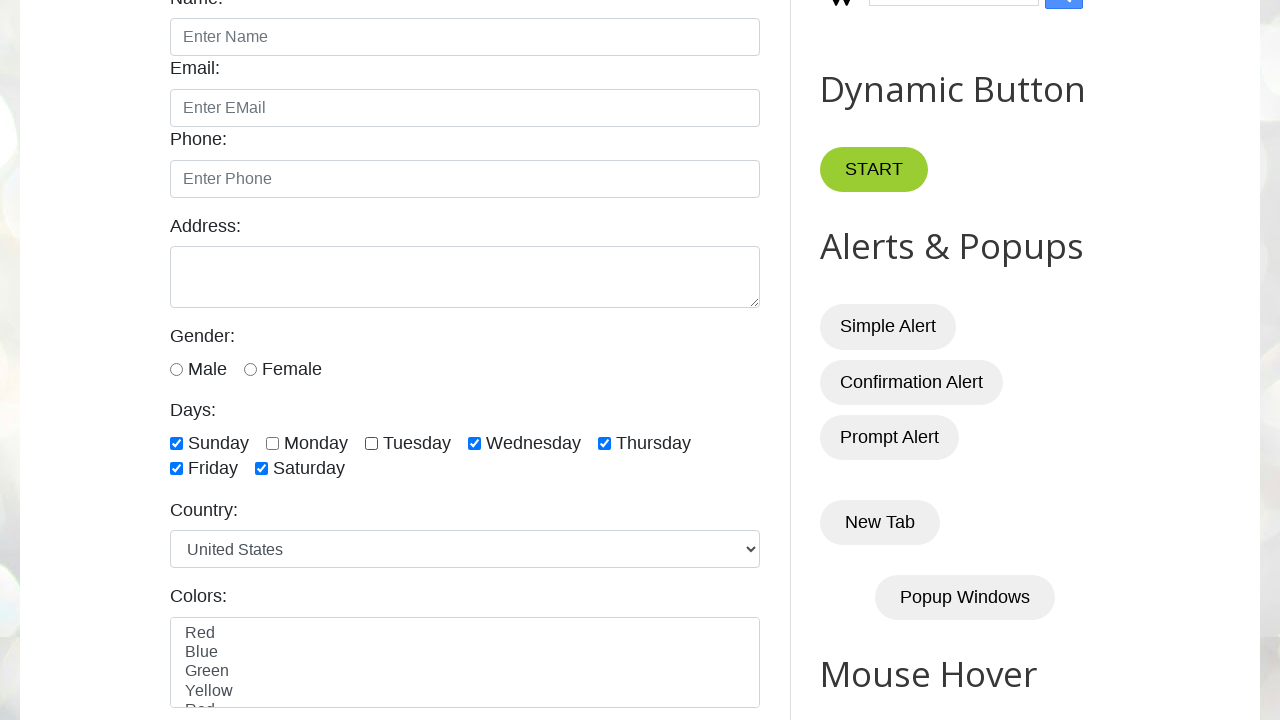

Unchecked checkbox 4 of 7 at (474, 443) on input.form-check-input[type='checkbox'] >> nth=3
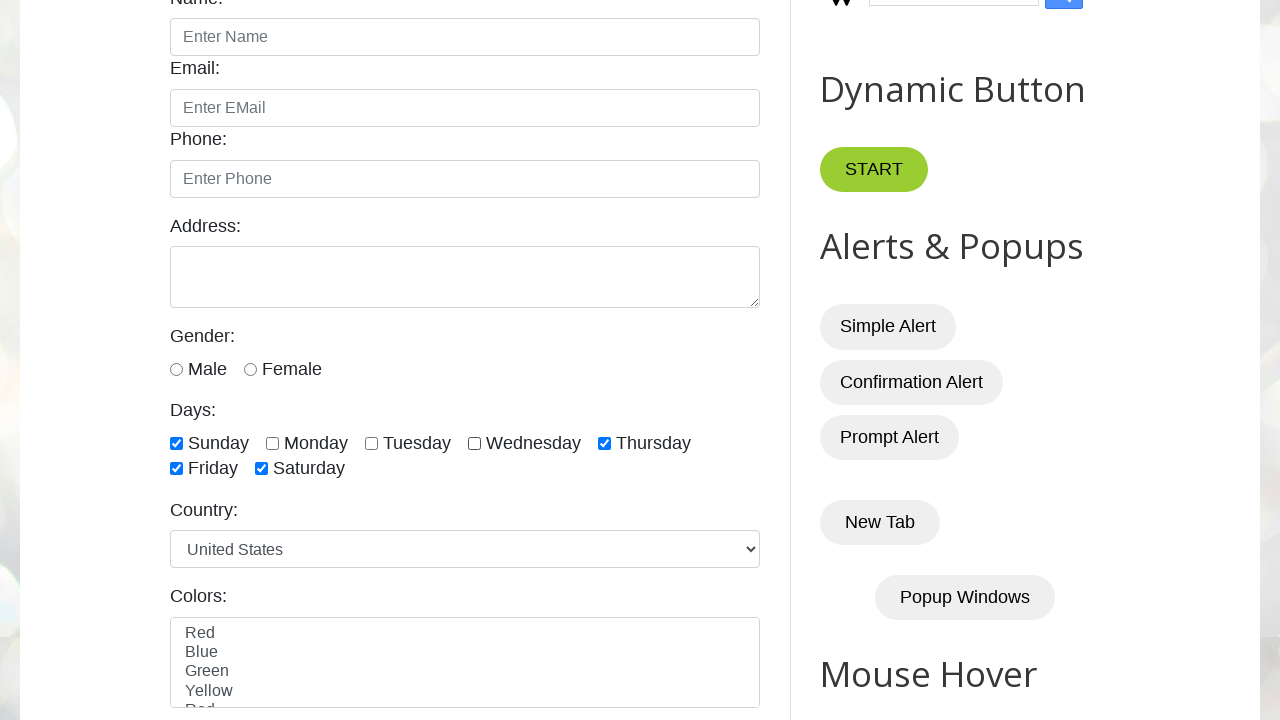

Unchecked checkbox 5 of 7 at (604, 443) on input.form-check-input[type='checkbox'] >> nth=4
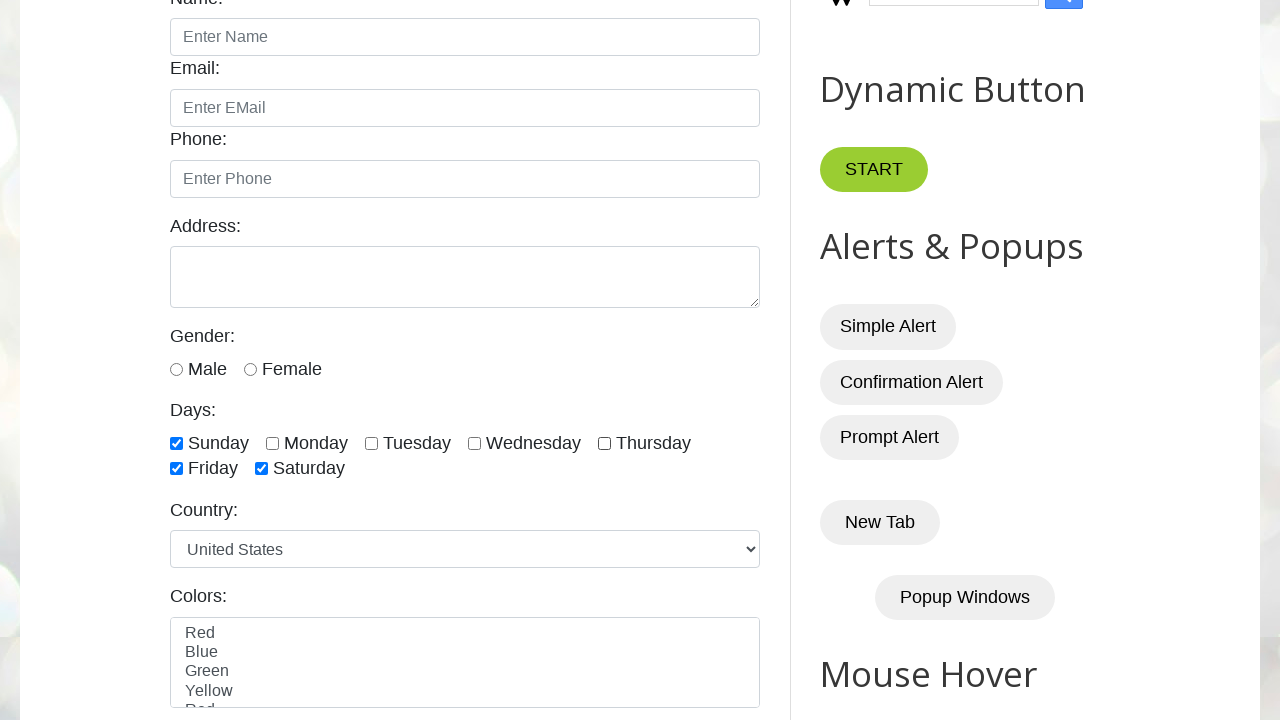

Unchecked checkbox 6 of 7 at (176, 469) on input.form-check-input[type='checkbox'] >> nth=5
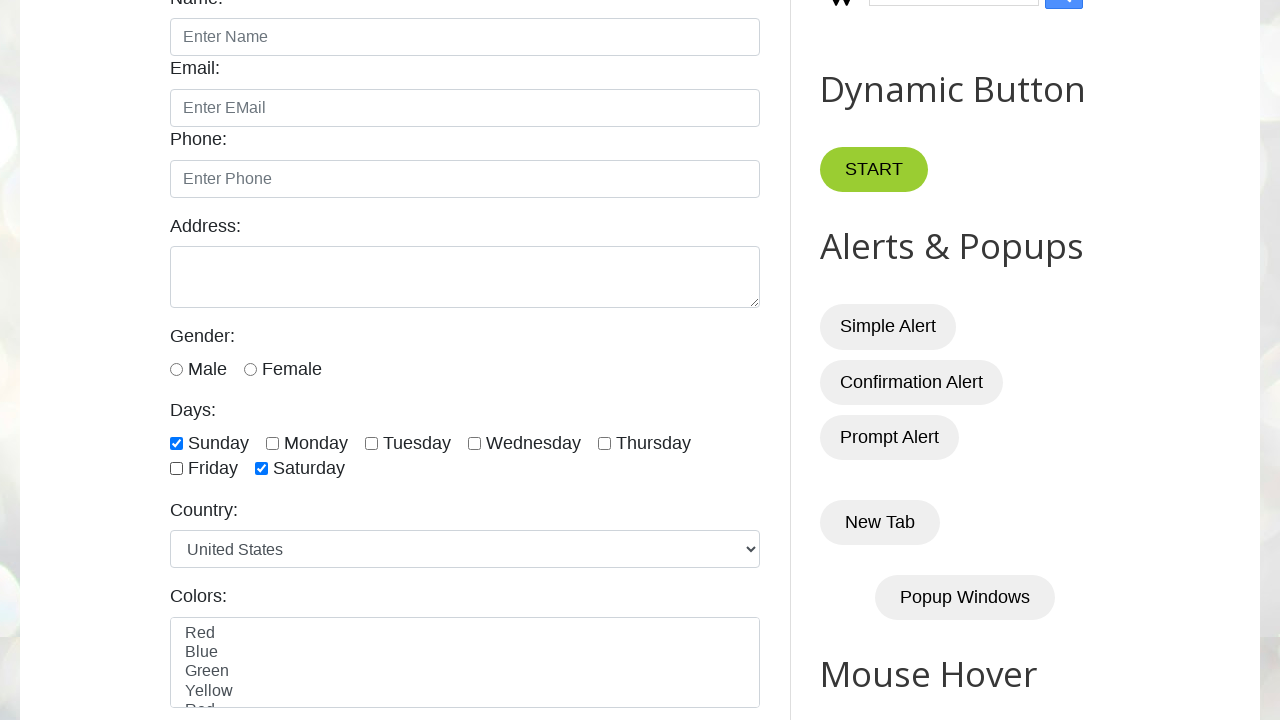

Unchecked checkbox 7 of 7 at (262, 469) on input.form-check-input[type='checkbox'] >> nth=6
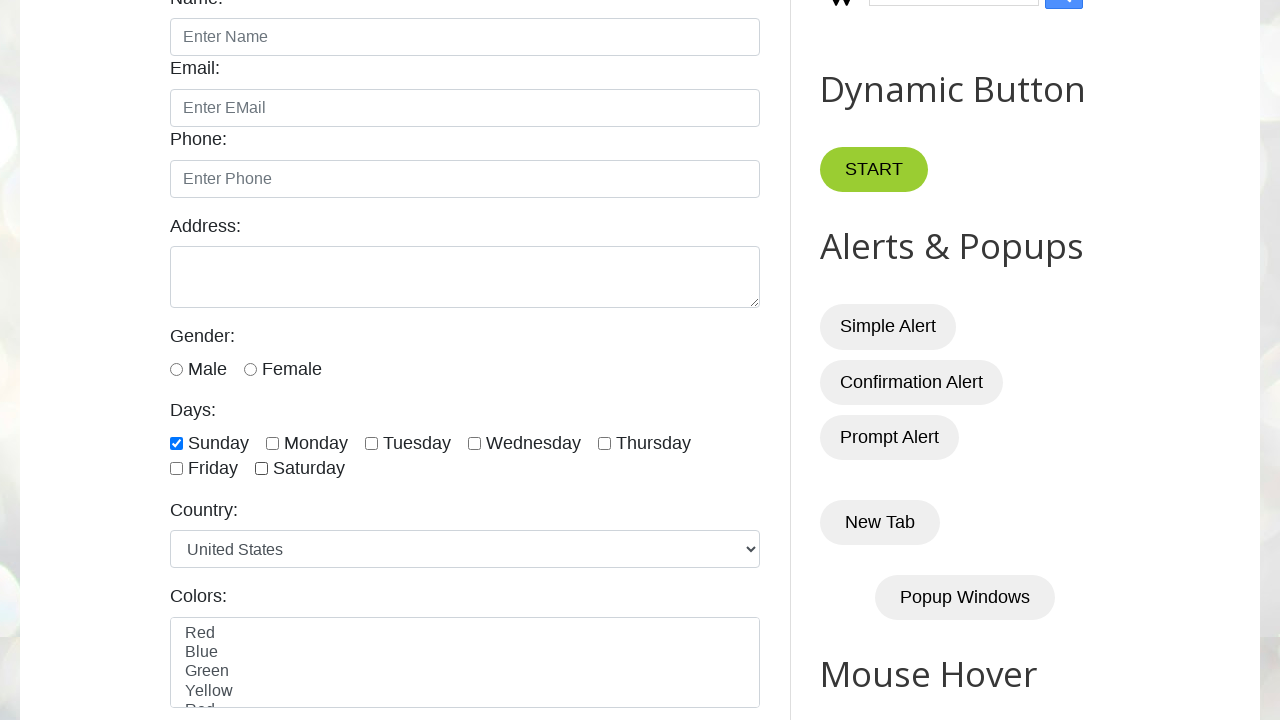

Waited 2 seconds after unchecking all checkboxes
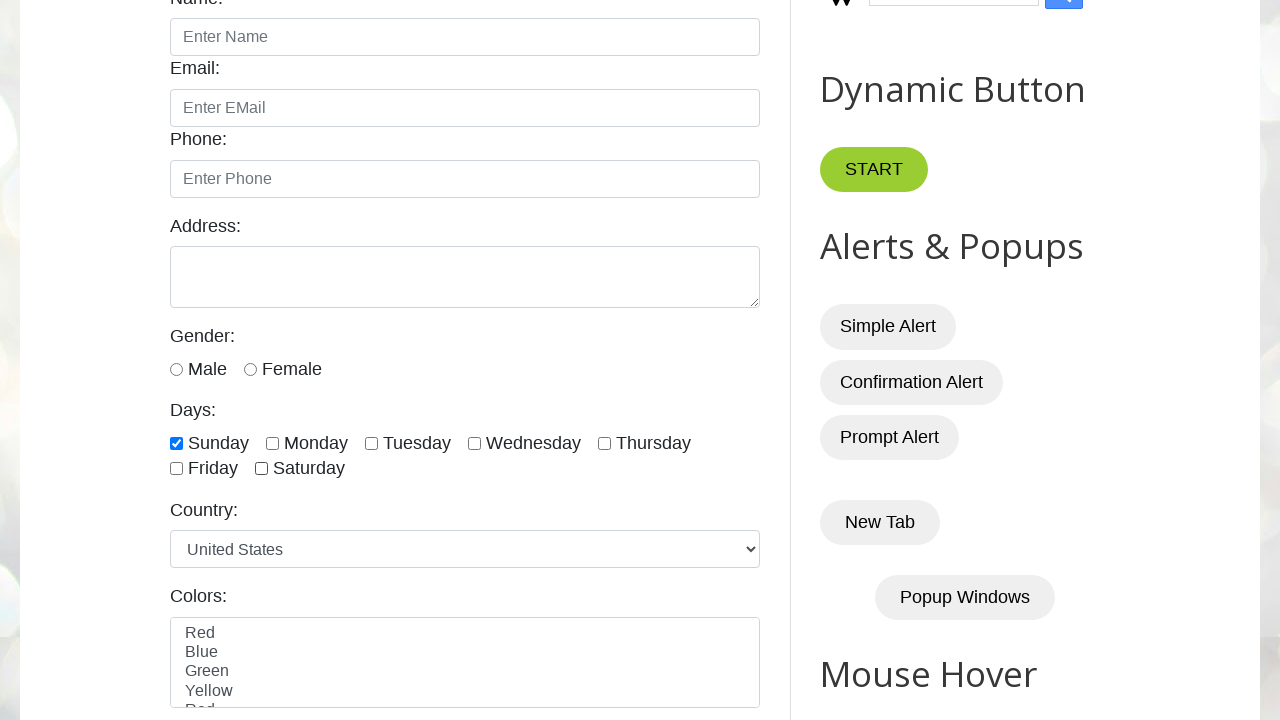

Clicked middle checkbox at index 2 at (372, 443) on input.form-check-input[type='checkbox'] >> nth=2
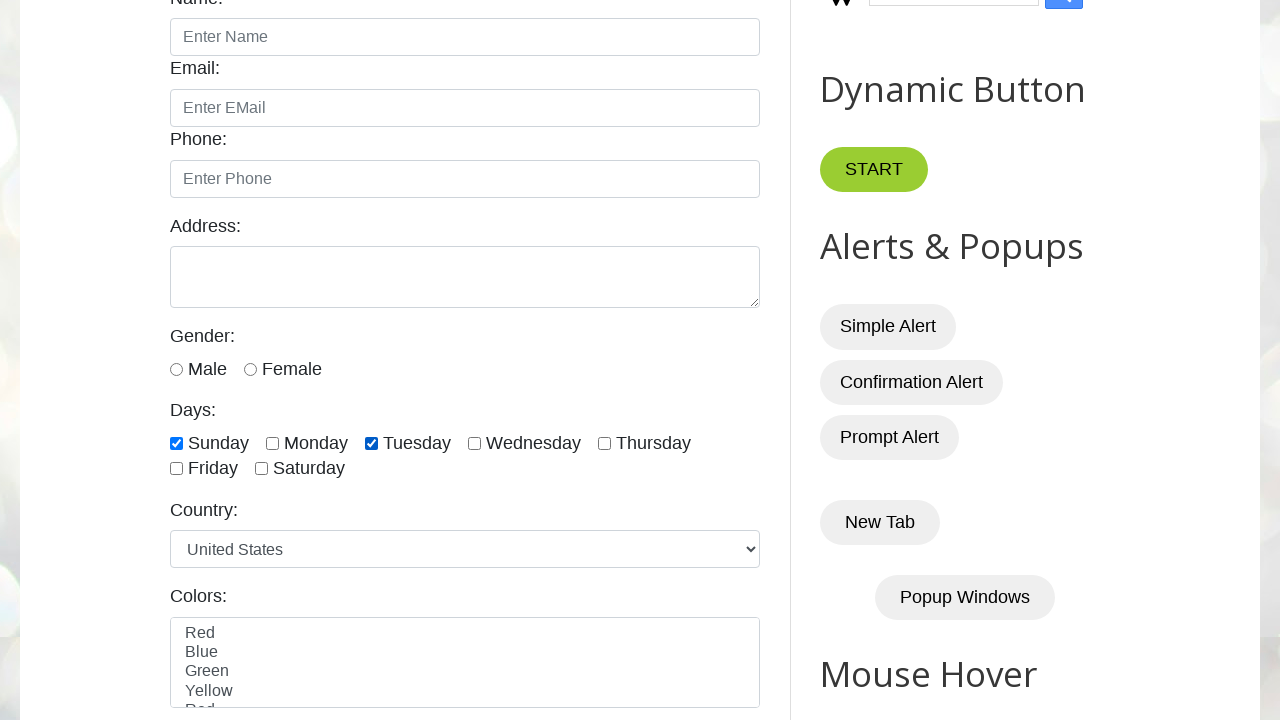

Clicked middle checkbox at index 3 at (474, 443) on input.form-check-input[type='checkbox'] >> nth=3
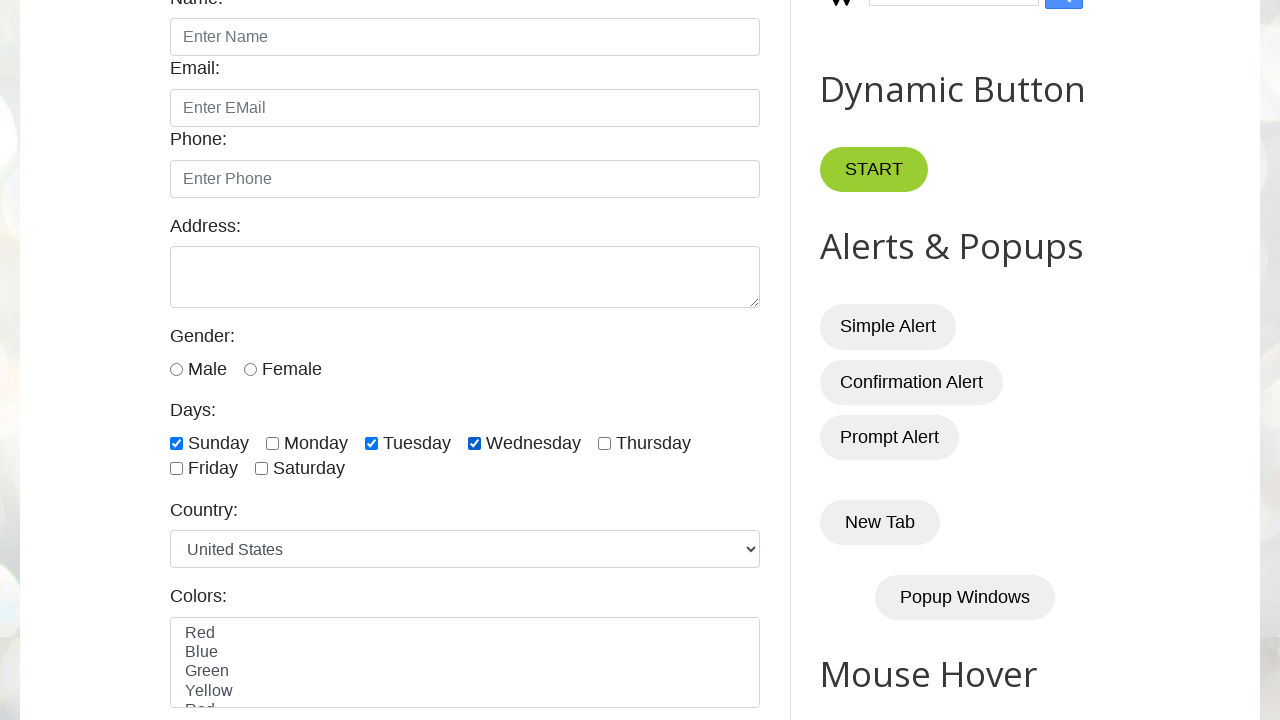

Clicked middle checkbox at index 4 at (604, 443) on input.form-check-input[type='checkbox'] >> nth=4
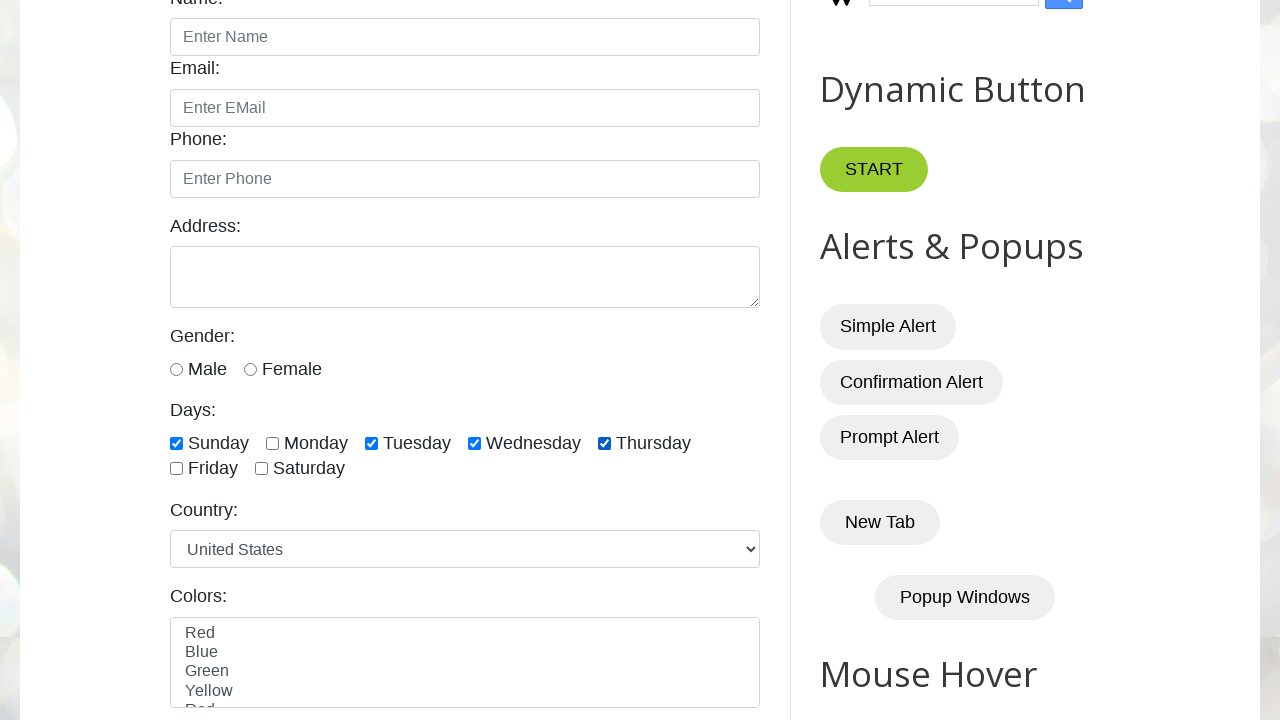

Waited 2 seconds after selecting middle checkboxes
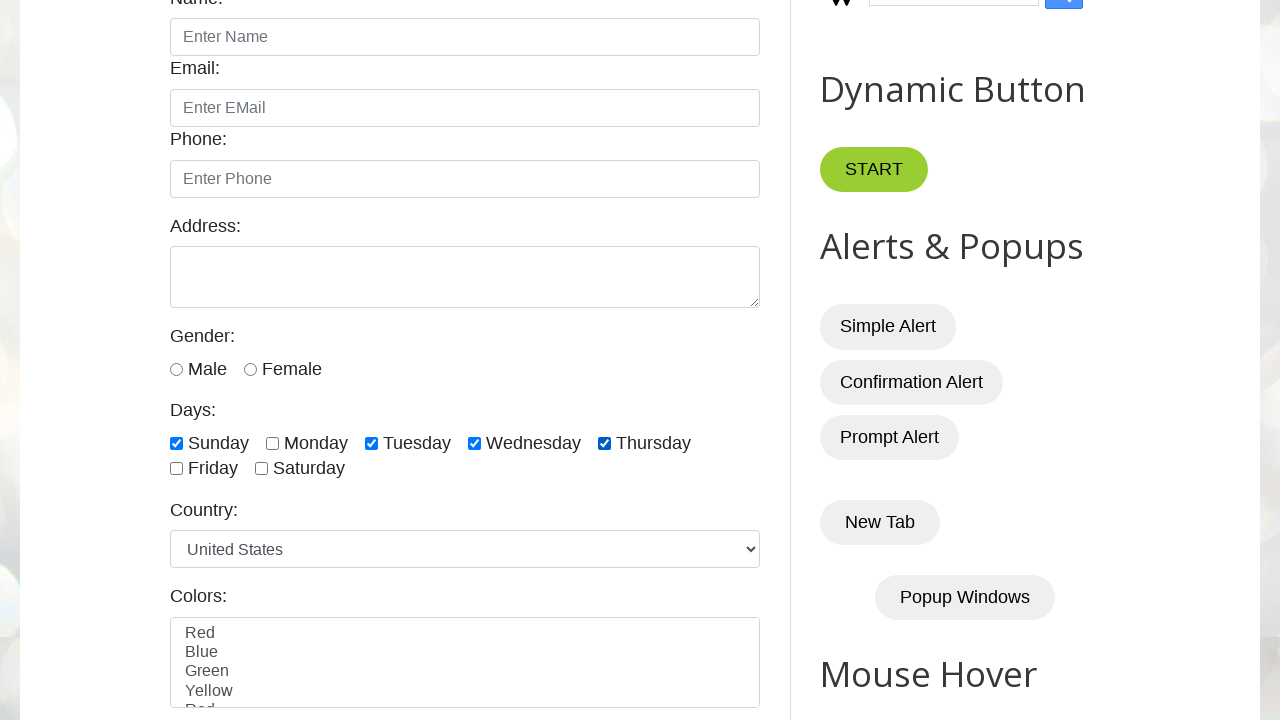

Clicked checkbox from index 2 onwards at index 2 at (372, 443) on input.form-check-input[type='checkbox'] >> nth=2
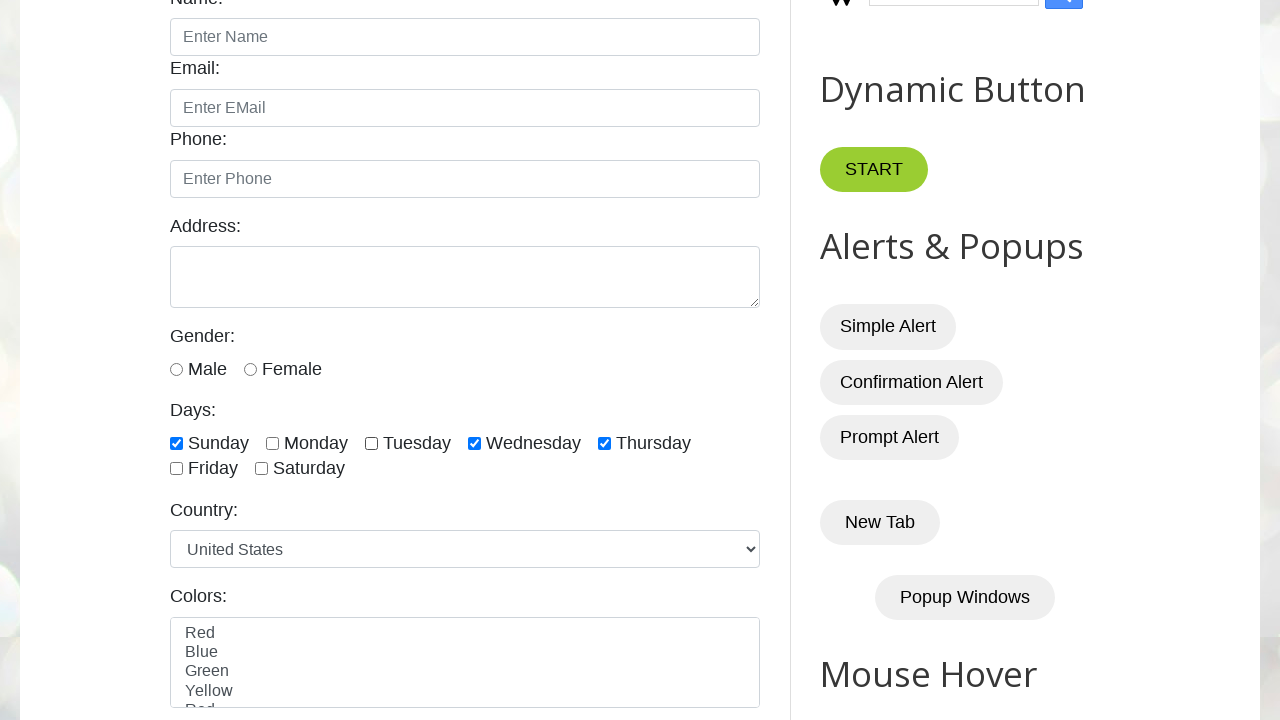

Clicked checkbox from index 2 onwards at index 3 at (474, 443) on input.form-check-input[type='checkbox'] >> nth=3
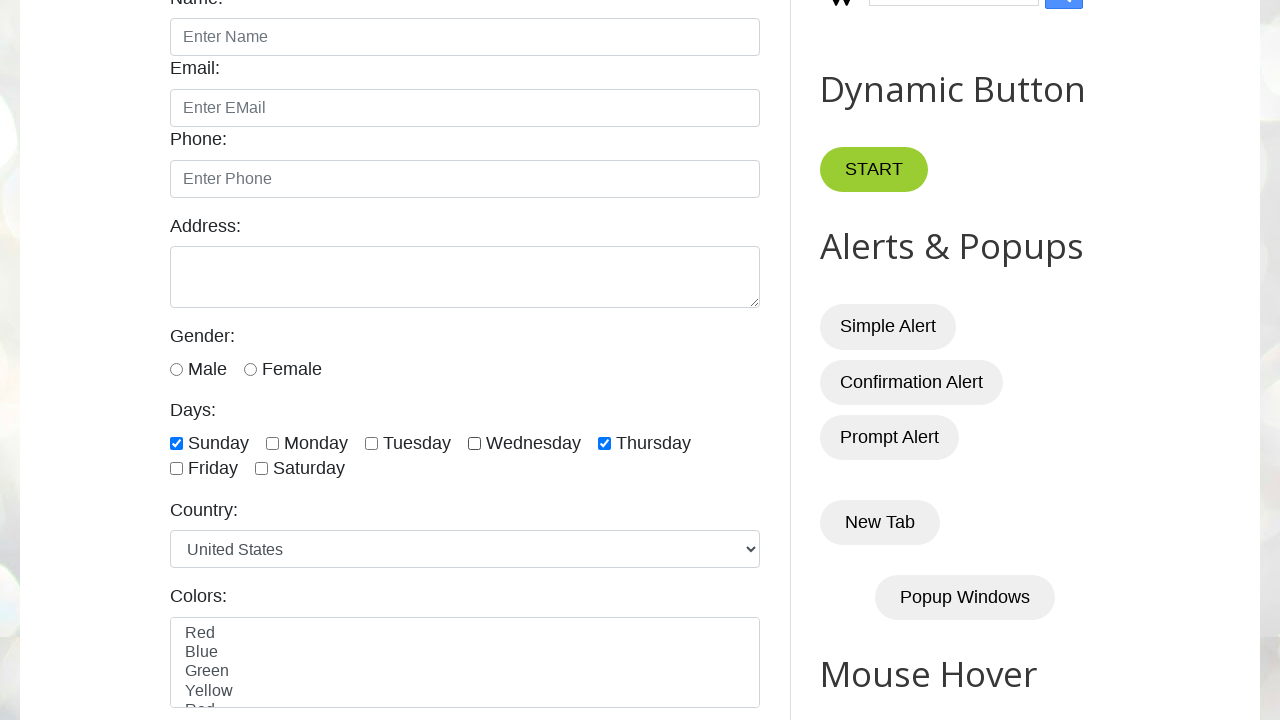

Clicked checkbox from index 2 onwards at index 4 at (604, 443) on input.form-check-input[type='checkbox'] >> nth=4
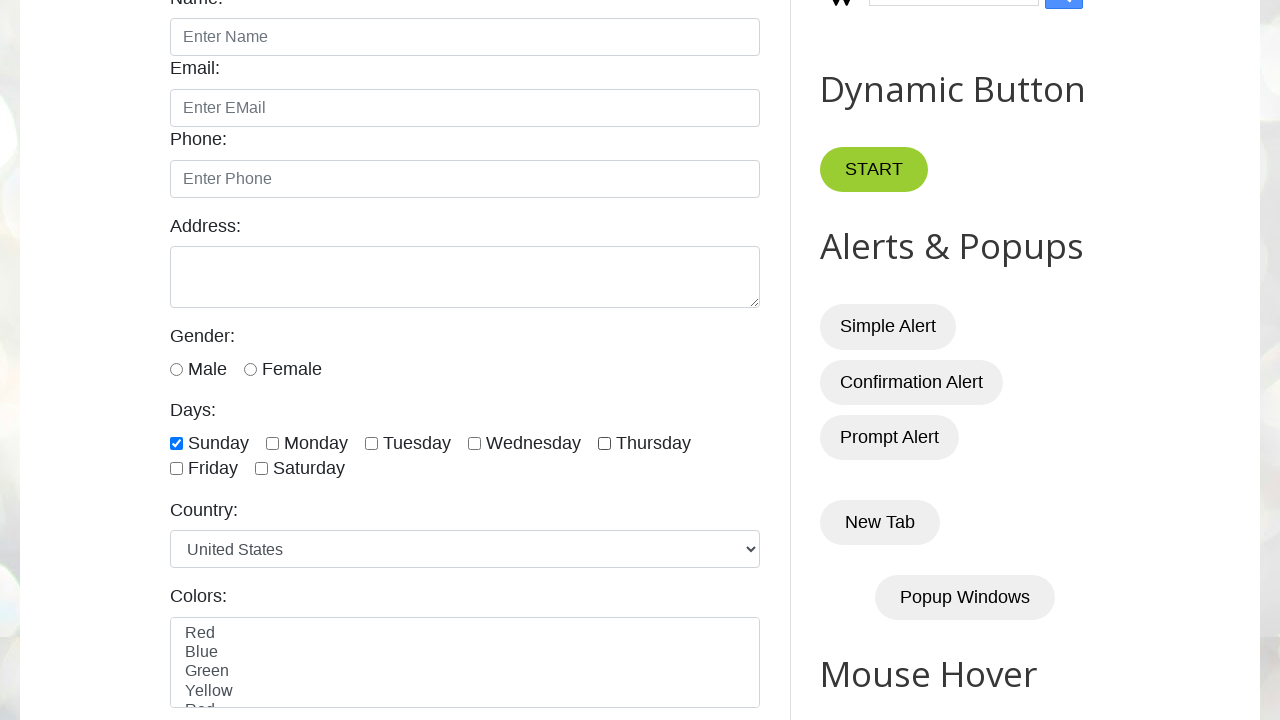

Clicked checkbox from index 2 onwards at index 5 at (176, 469) on input.form-check-input[type='checkbox'] >> nth=5
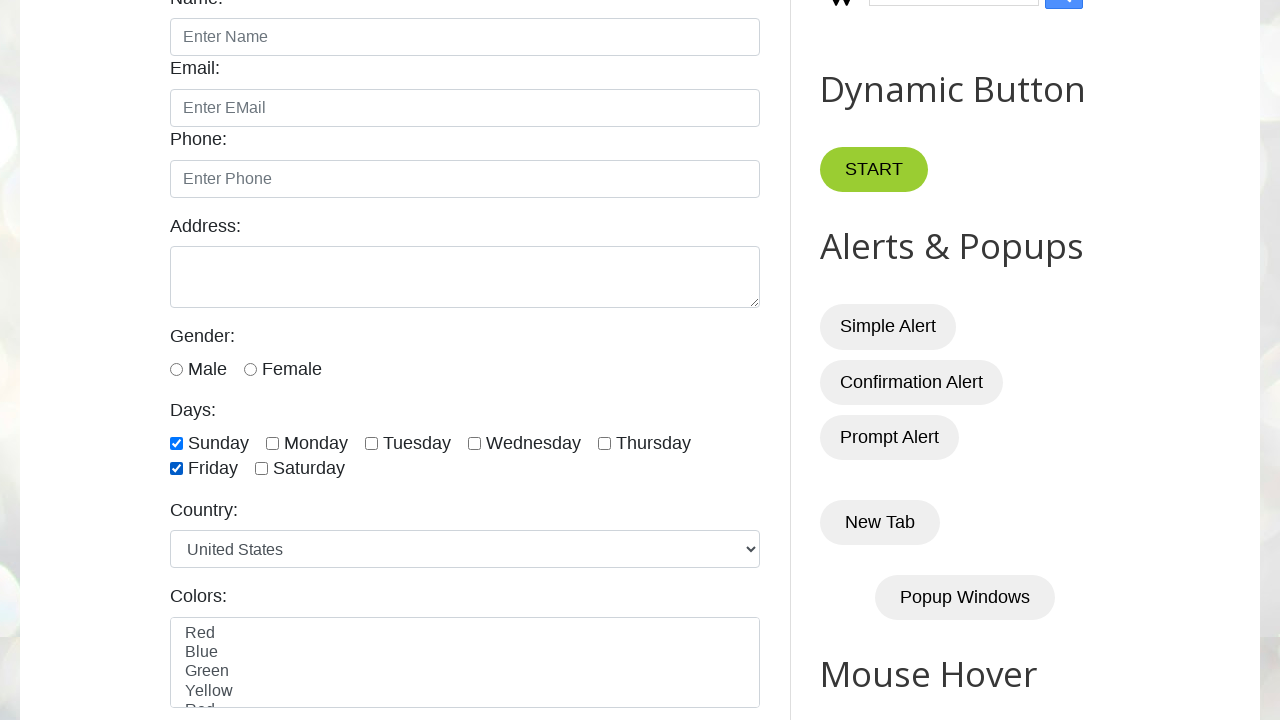

Clicked checkbox from index 2 onwards at index 6 at (262, 469) on input.form-check-input[type='checkbox'] >> nth=6
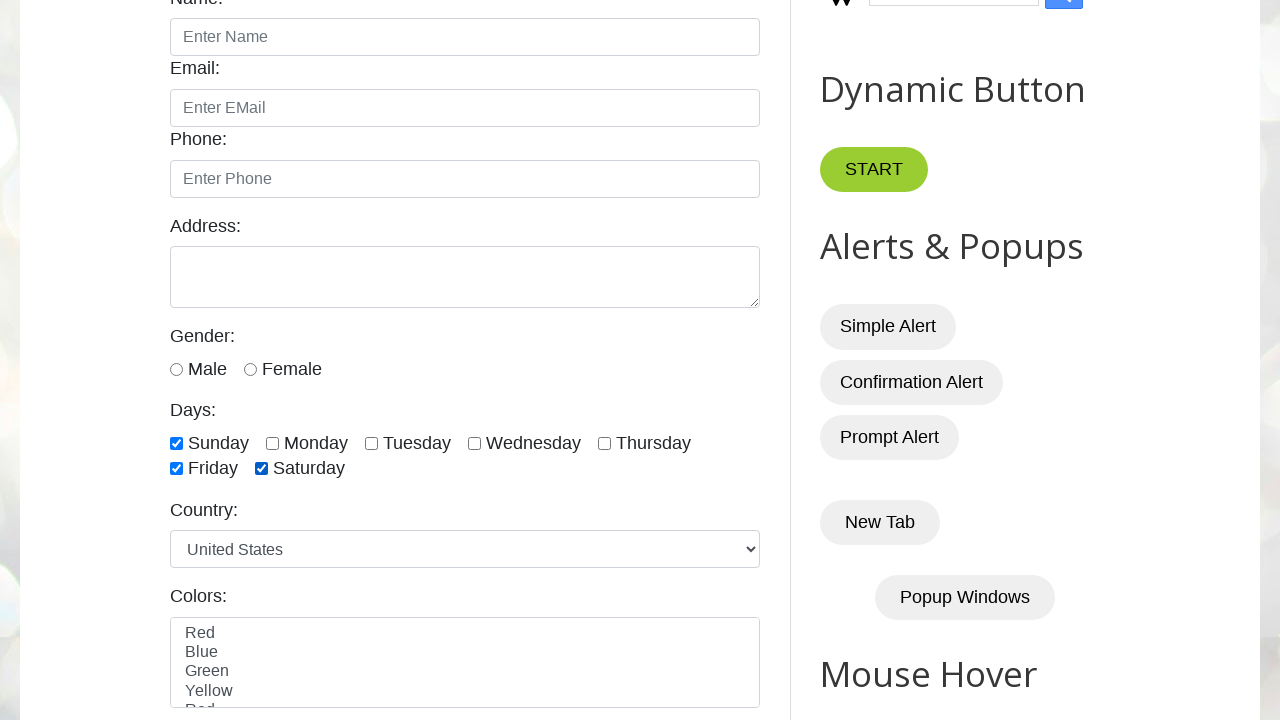

Waited 2 seconds after selecting checkboxes from index 2 to end
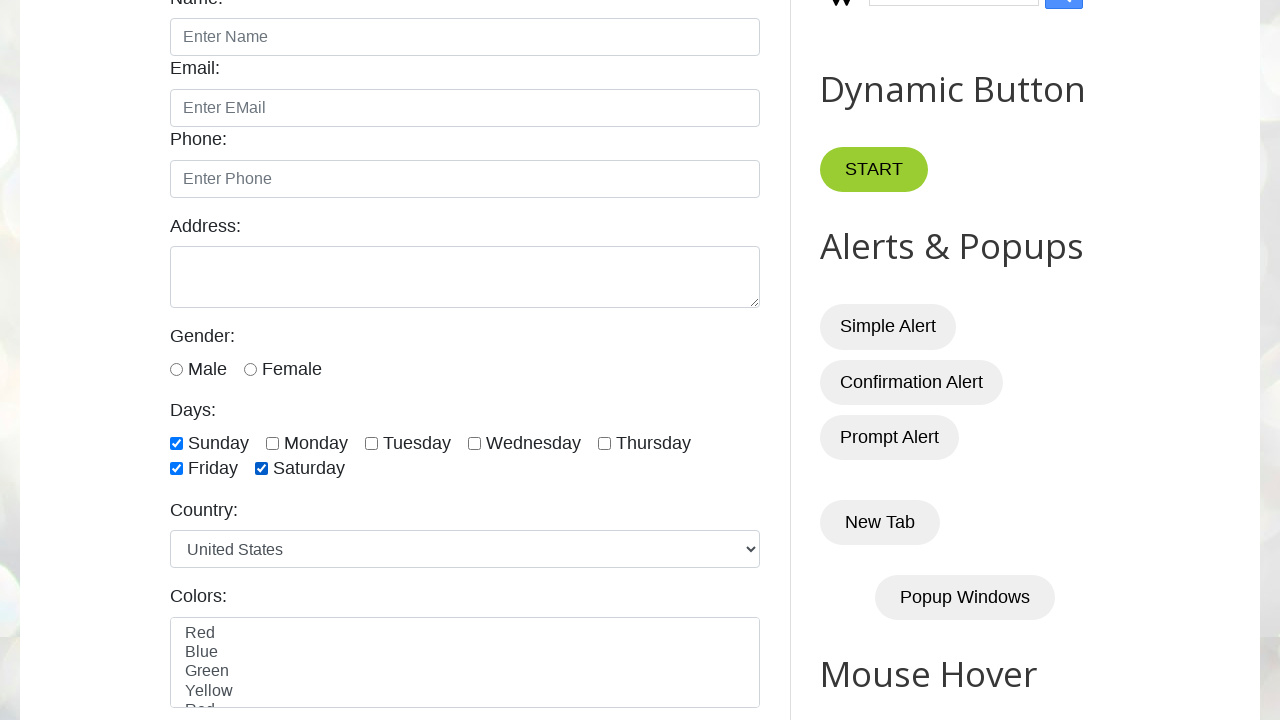

Clicked first checkbox at index 0 at (176, 443) on input.form-check-input[type='checkbox'] >> nth=0
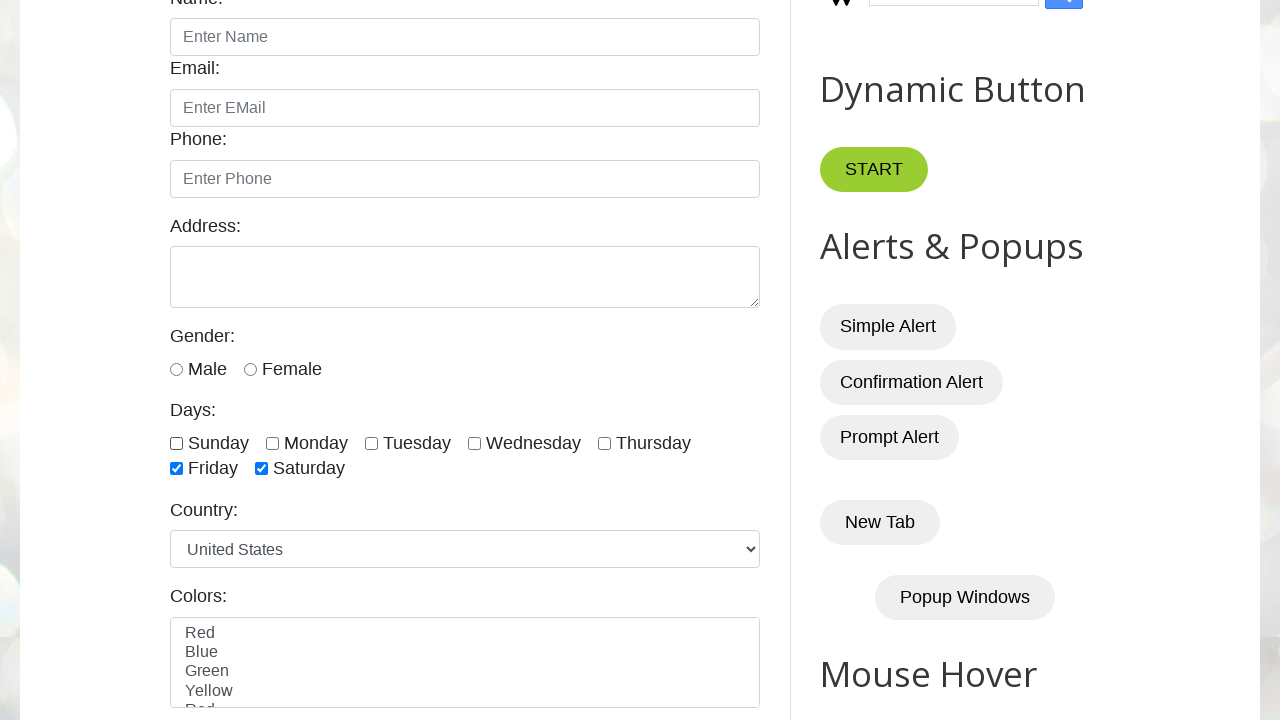

Clicked first checkbox at index 1 at (272, 443) on input.form-check-input[type='checkbox'] >> nth=1
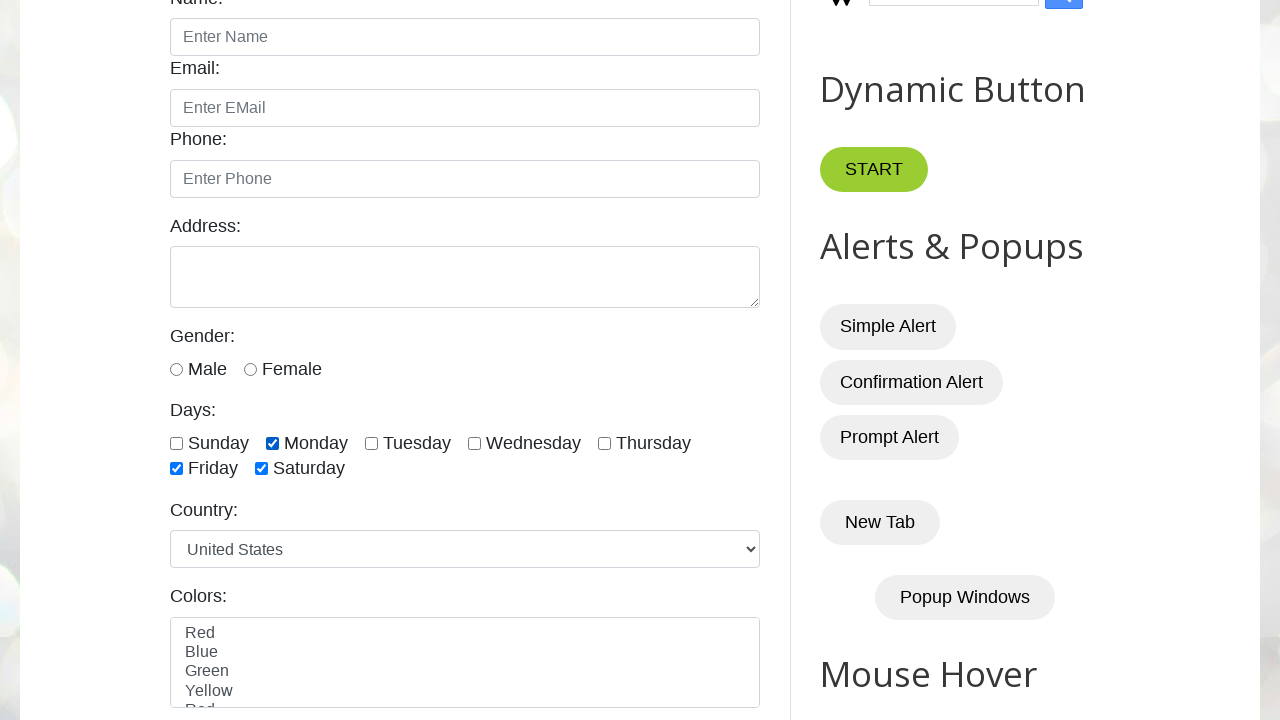

Clicked first checkbox at index 2 at (372, 443) on input.form-check-input[type='checkbox'] >> nth=2
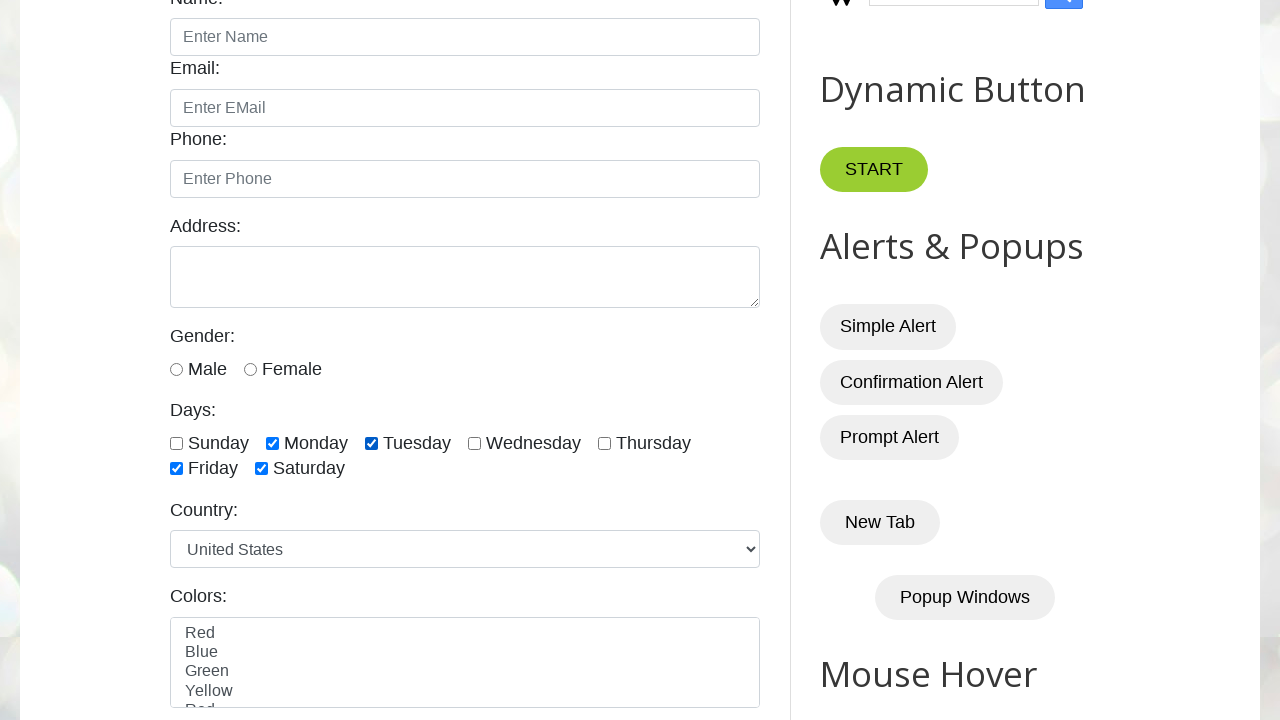

Clicked first checkbox at index 3 at (474, 443) on input.form-check-input[type='checkbox'] >> nth=3
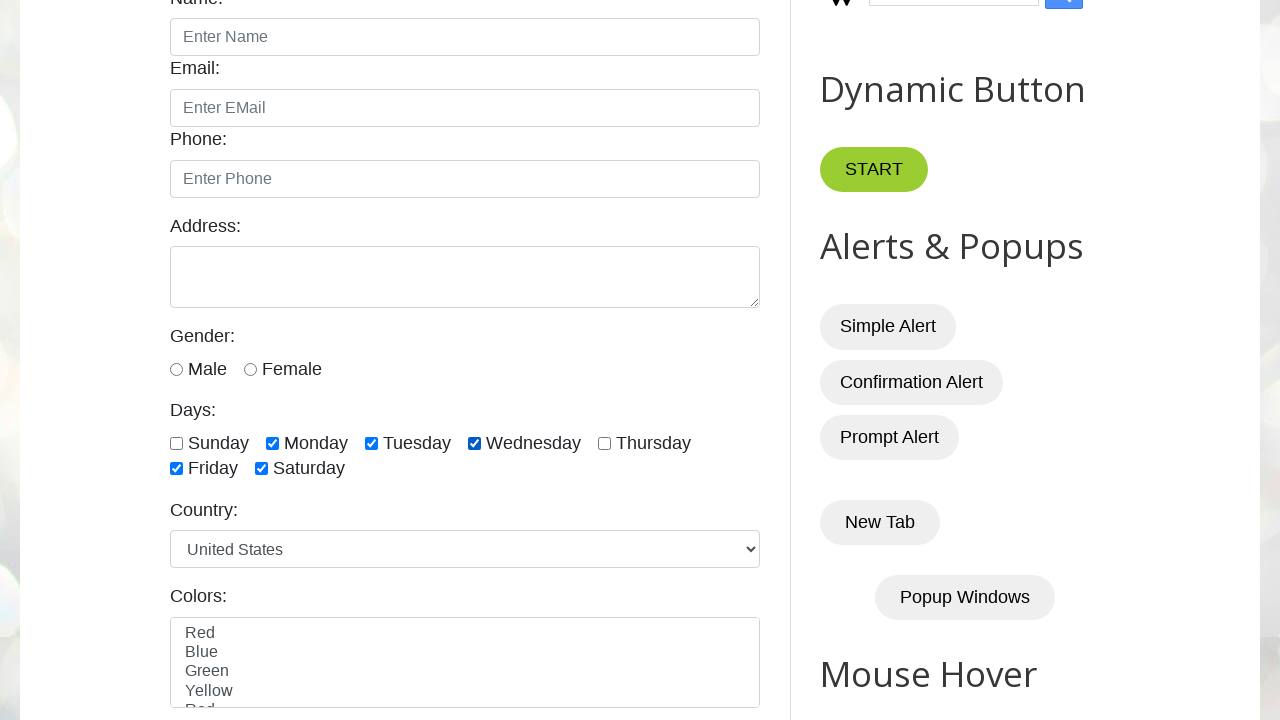

Unchecked checkbox at index 1 at (272, 443) on input.form-check-input[type='checkbox'] >> nth=1
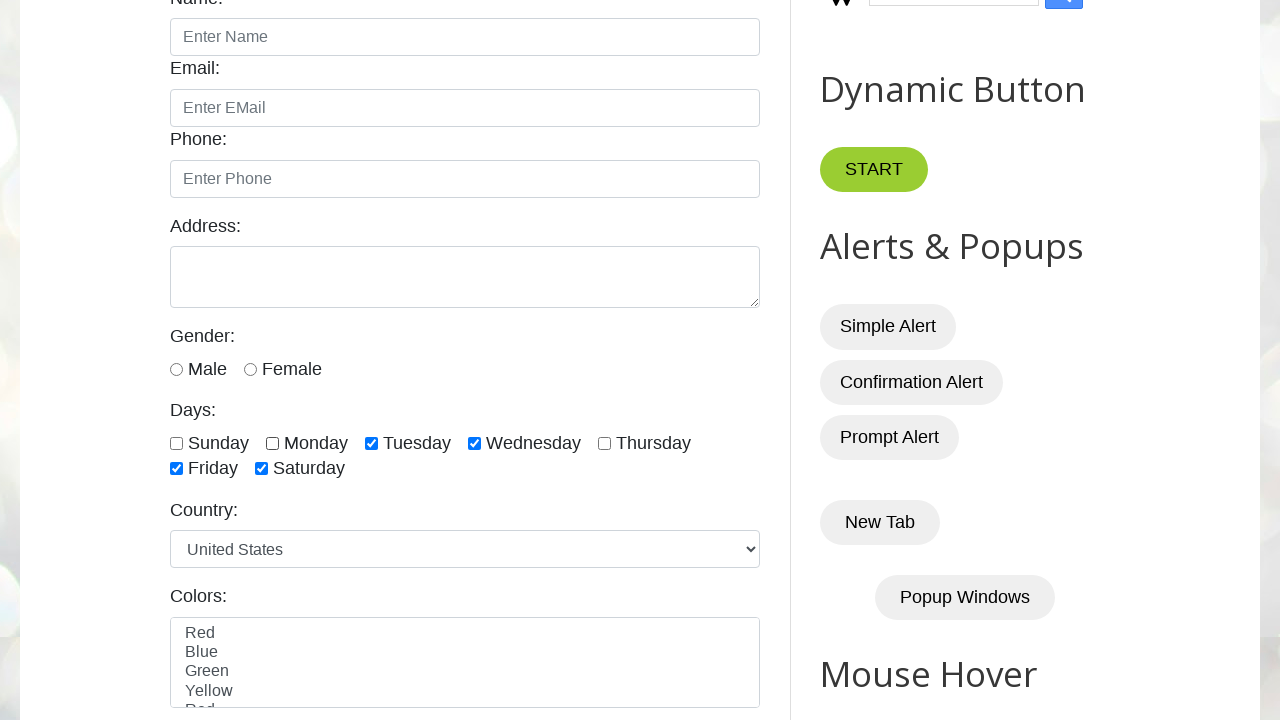

Unchecked checkbox at index 2 at (372, 443) on input.form-check-input[type='checkbox'] >> nth=2
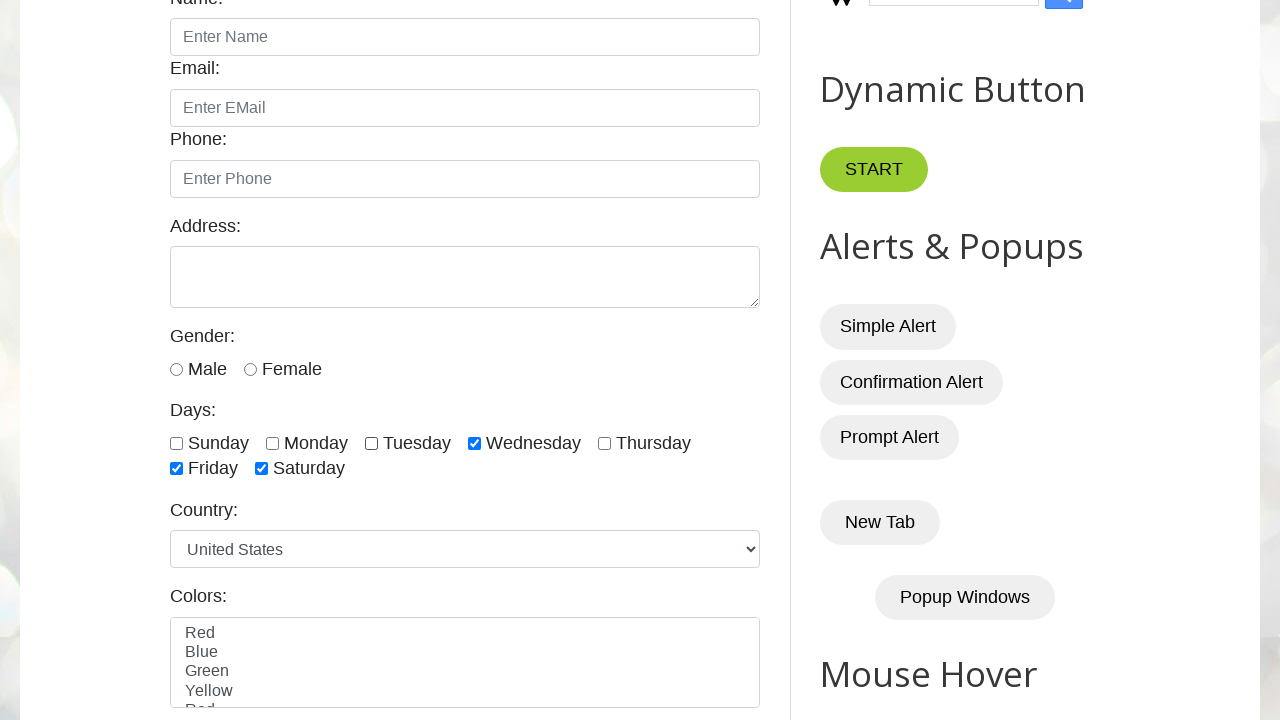

Unchecked checkbox at index 3 at (474, 443) on input.form-check-input[type='checkbox'] >> nth=3
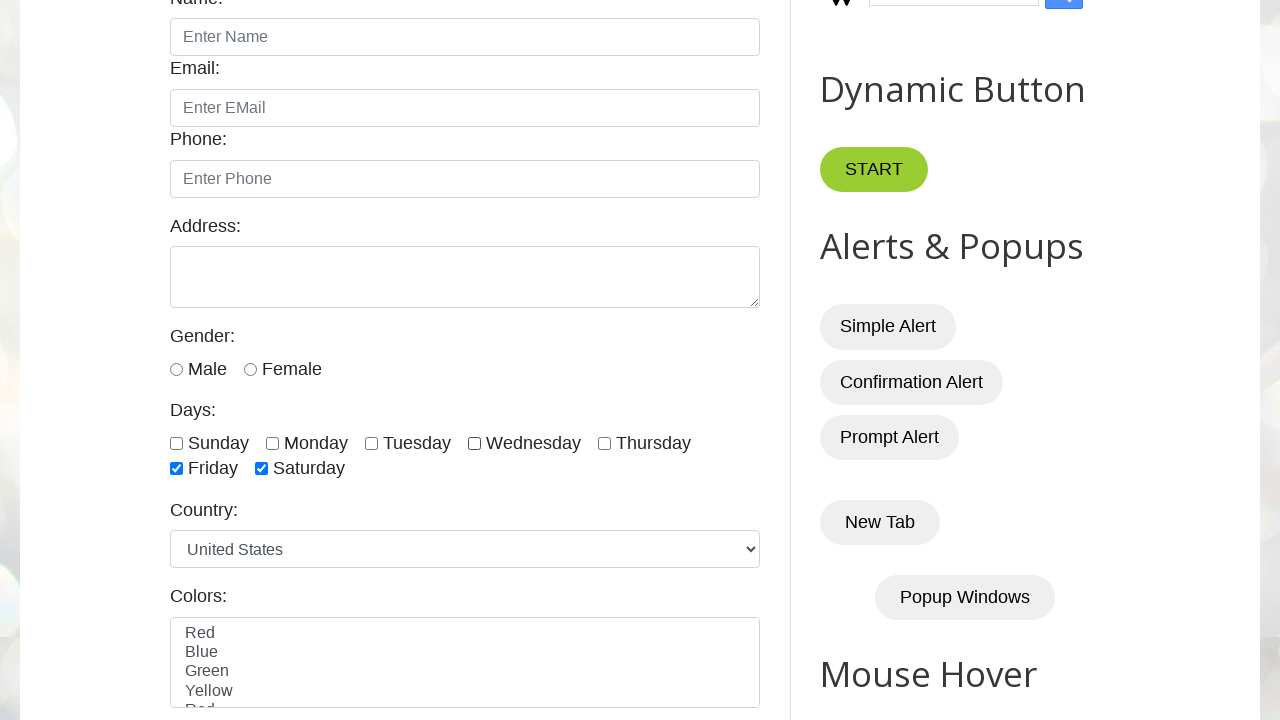

Unchecked checkbox at index 5 at (176, 469) on input.form-check-input[type='checkbox'] >> nth=5
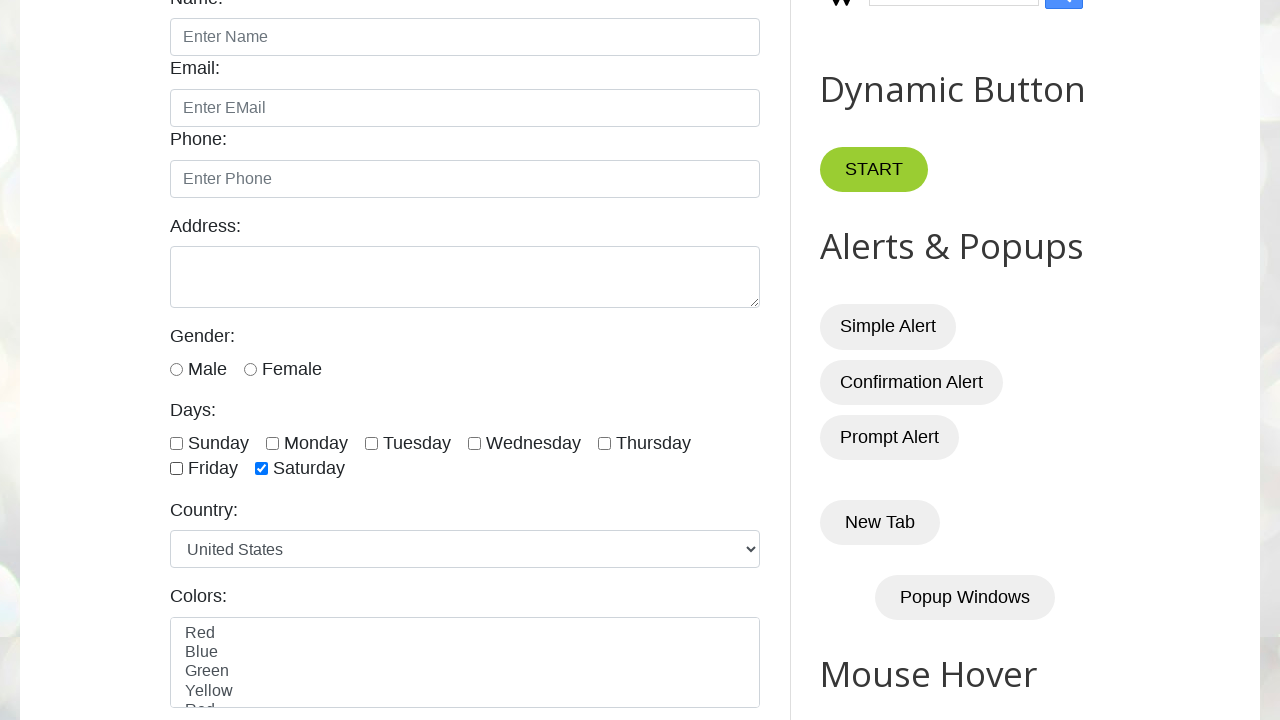

Unchecked checkbox at index 6 at (262, 469) on input.form-check-input[type='checkbox'] >> nth=6
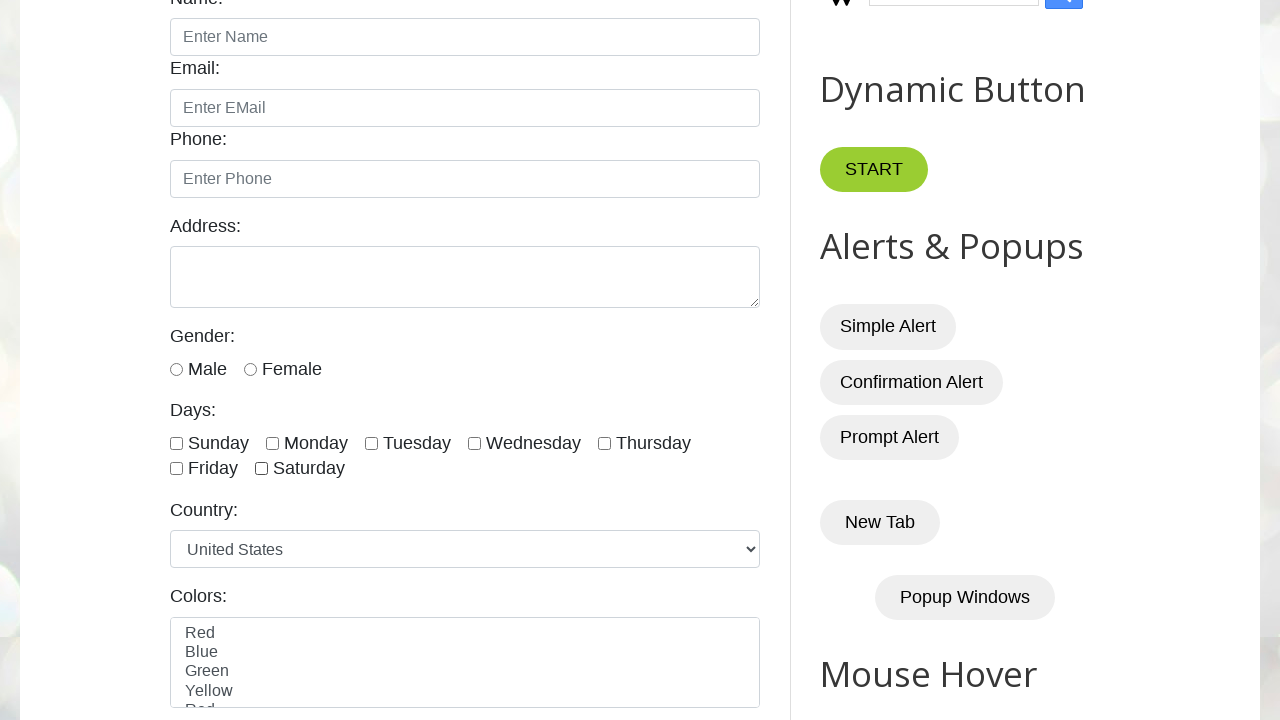

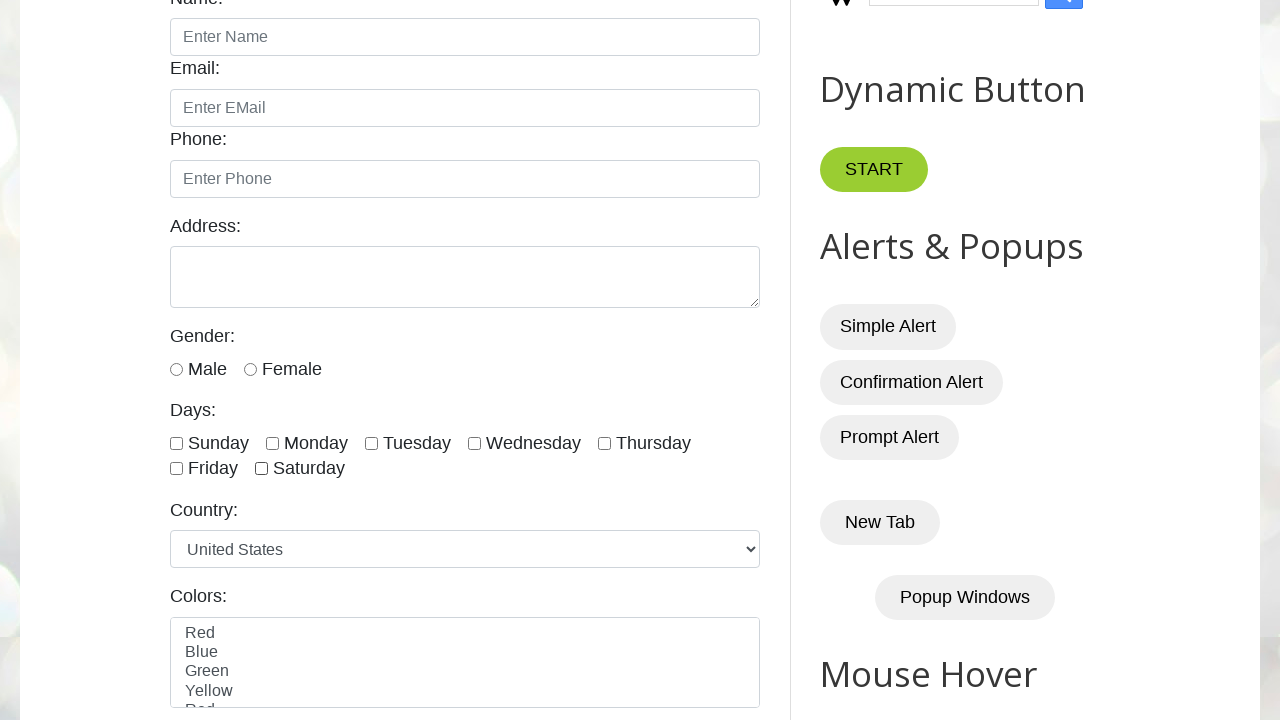